Tests generating Lorem Ipsum text 10 times and verifies consistent behavior by checking paragraph content across multiple generations.

Starting URL: https://lipsum.com/

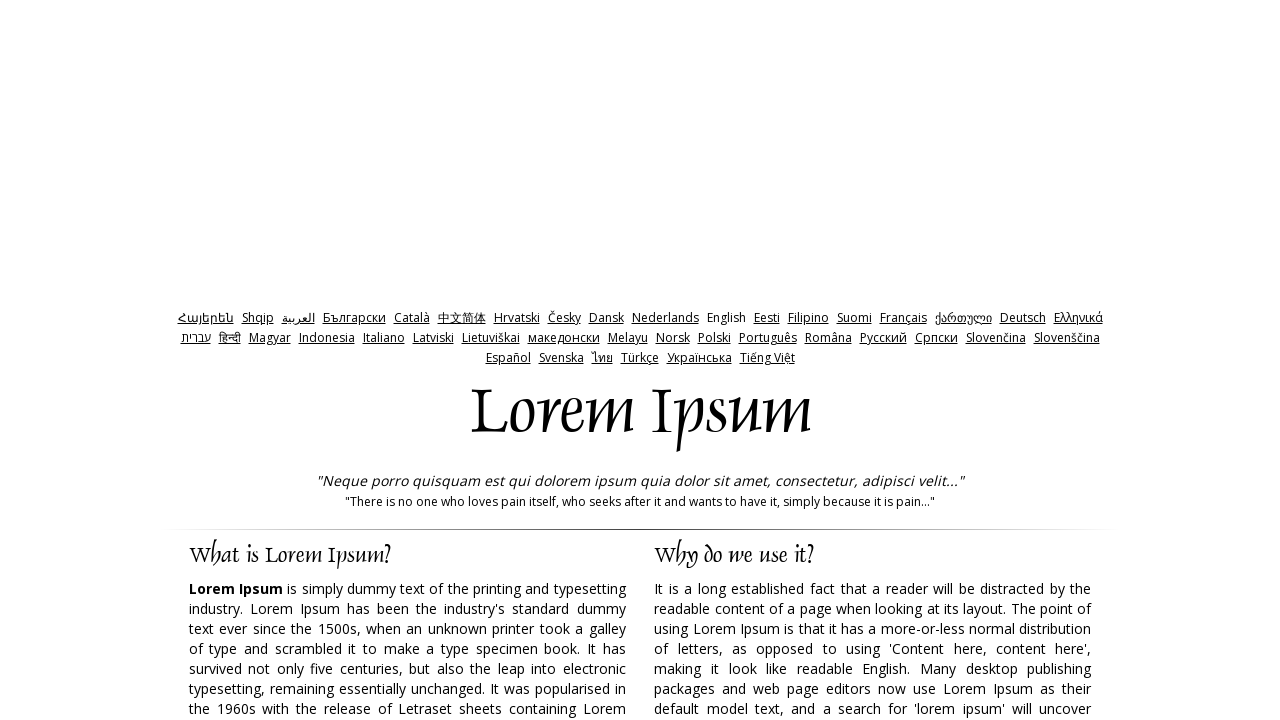

Clicked generate button (iteration 1) at (958, 361) on xpath=//div[@id='Panes']//input[@id='generate']
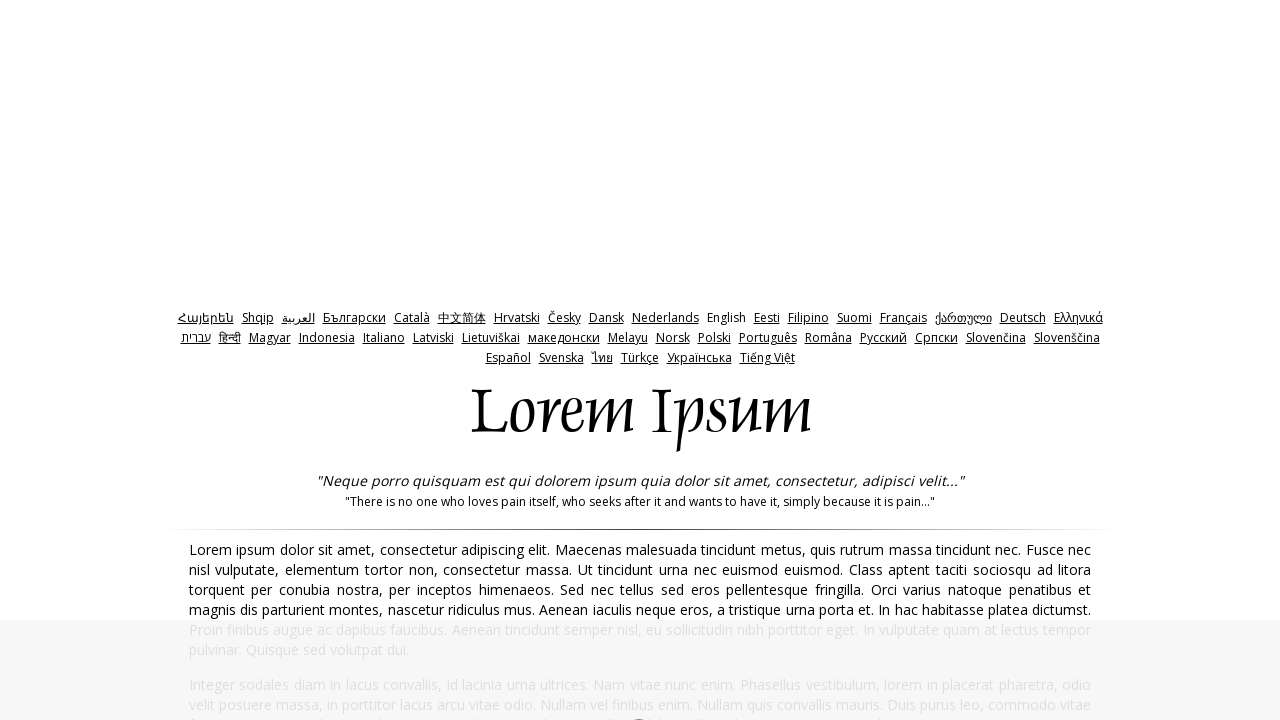

Waited for Lorem Ipsum paragraphs to load (iteration 1)
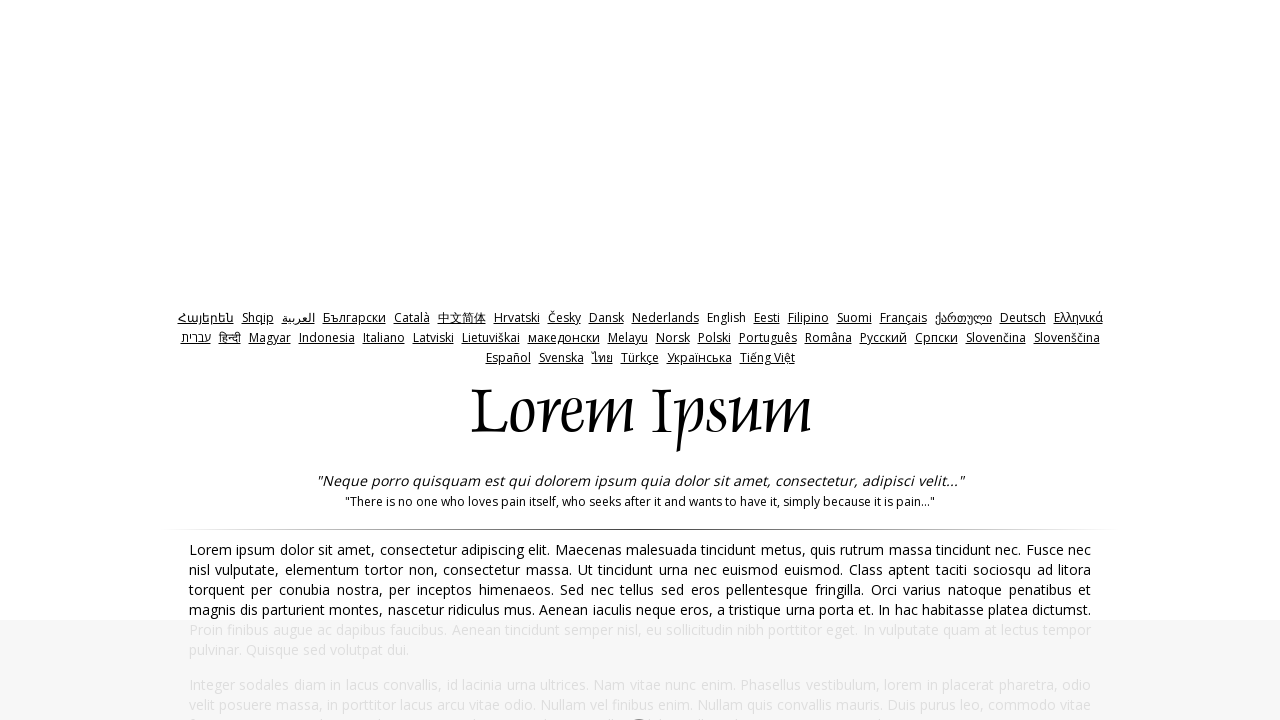

Navigated back to generator page (iteration 1)
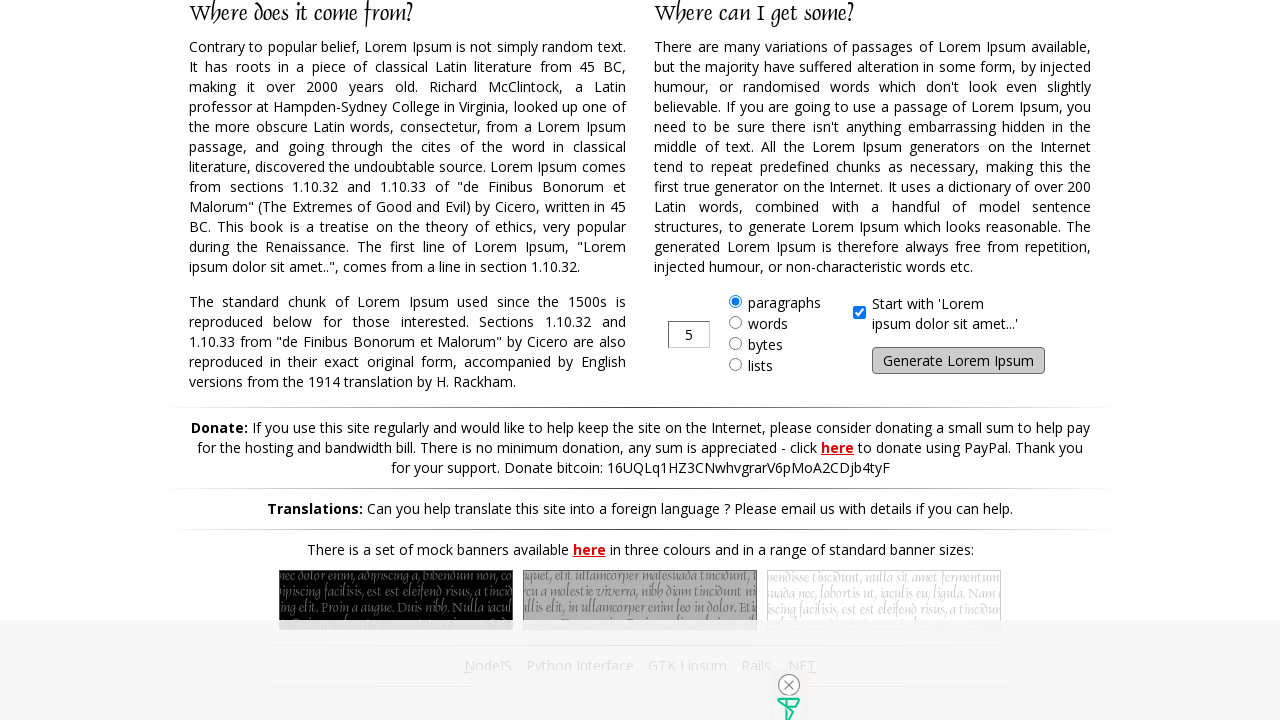

Waited for generate button to be available (iteration 1)
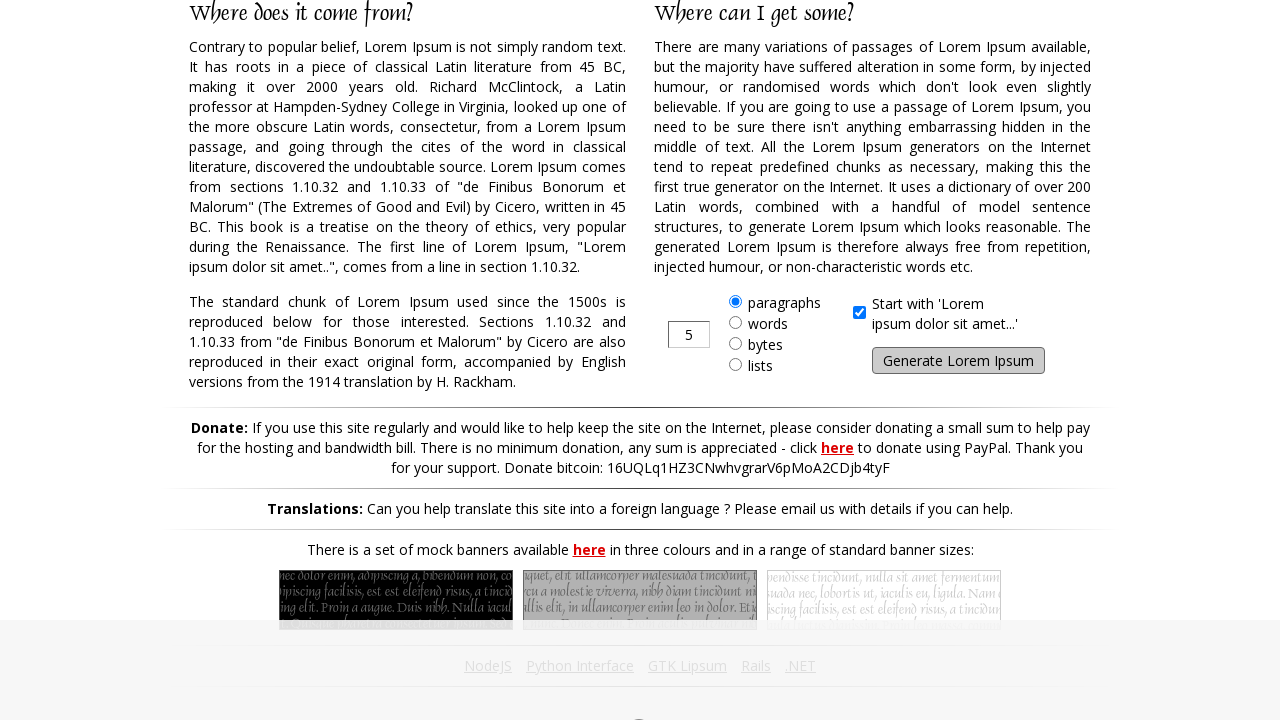

Clicked generate button (iteration 2) at (958, 361) on xpath=//div[@id='Panes']//input[@id='generate']
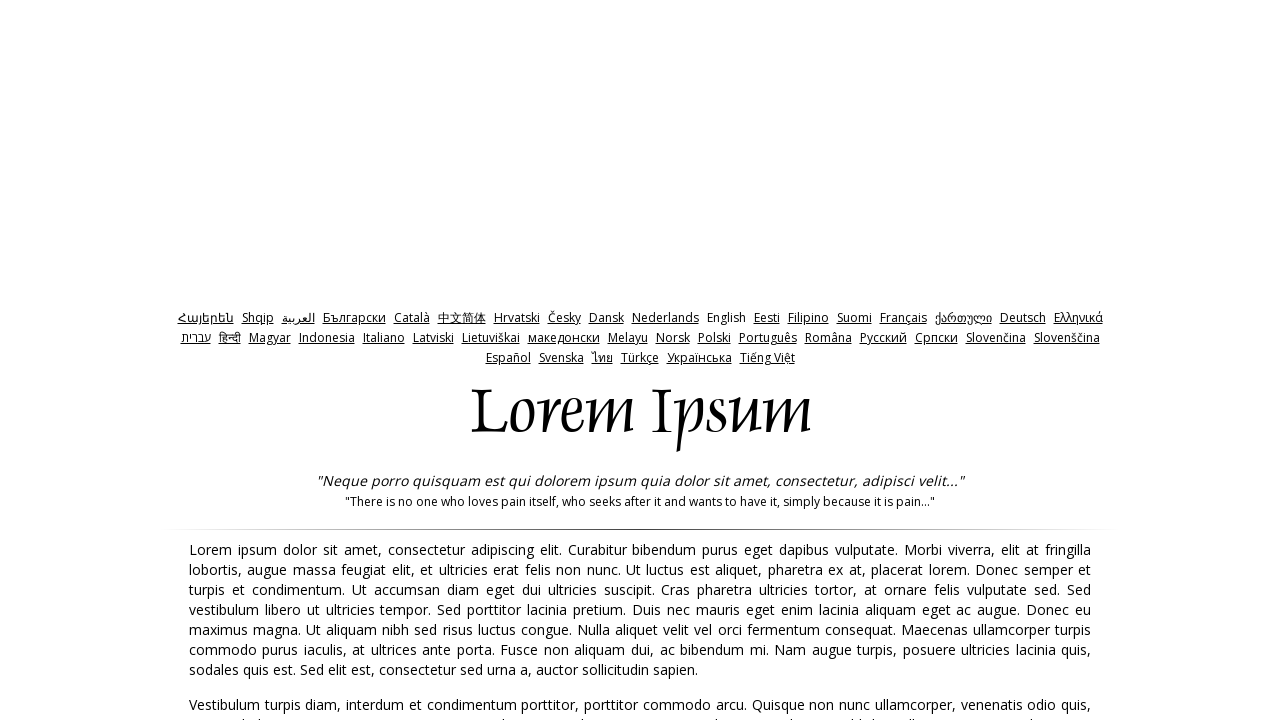

Waited for Lorem Ipsum paragraphs to load (iteration 2)
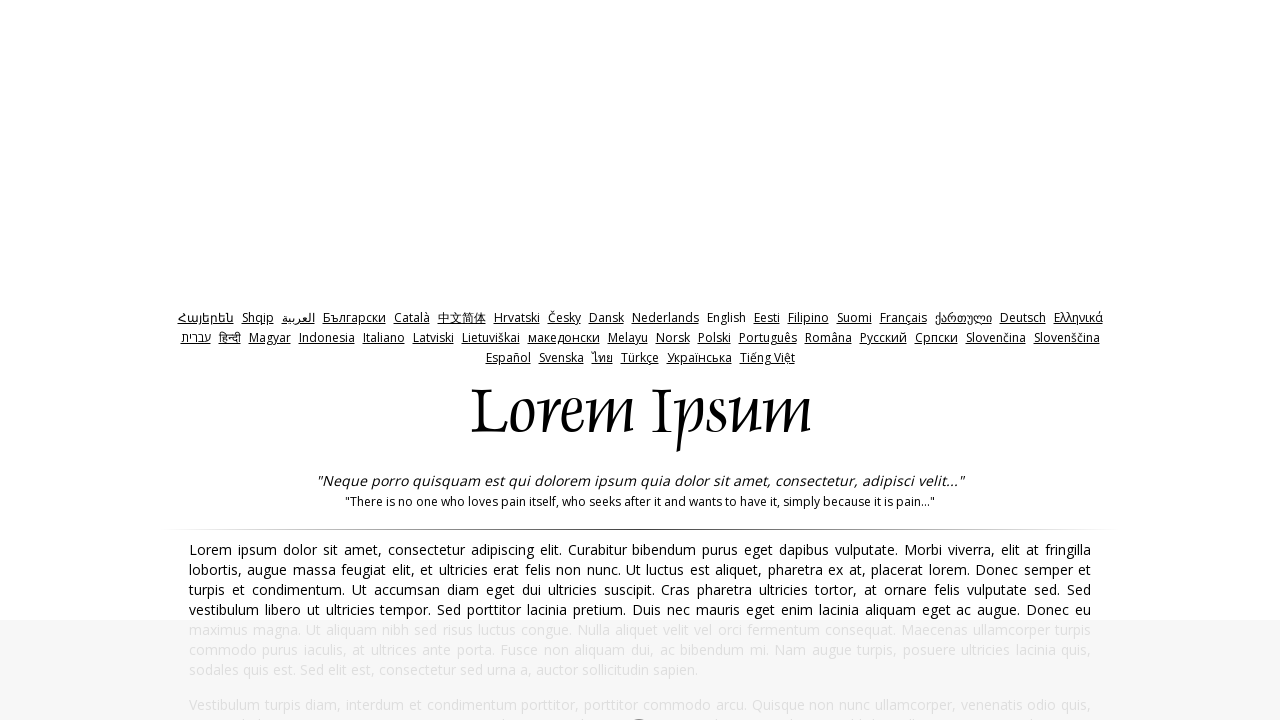

Navigated back to generator page (iteration 2)
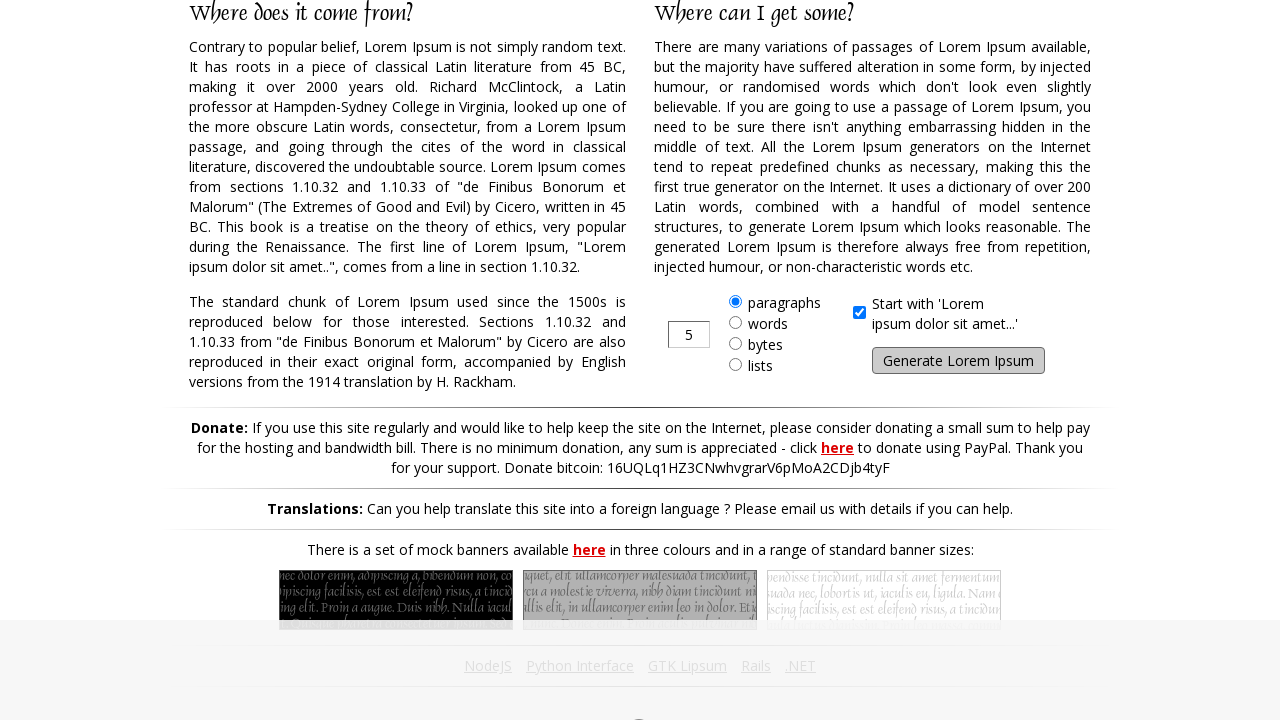

Waited for generate button to be available (iteration 2)
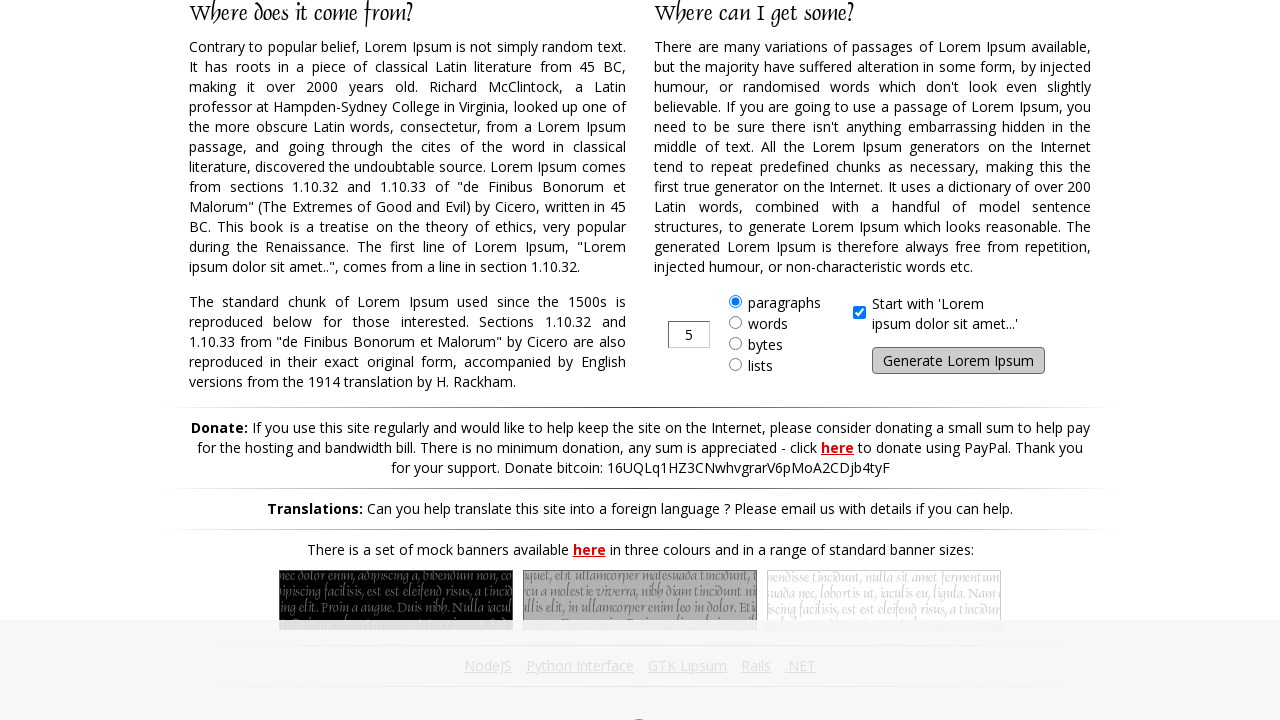

Clicked generate button (iteration 3) at (958, 361) on xpath=//div[@id='Panes']//input[@id='generate']
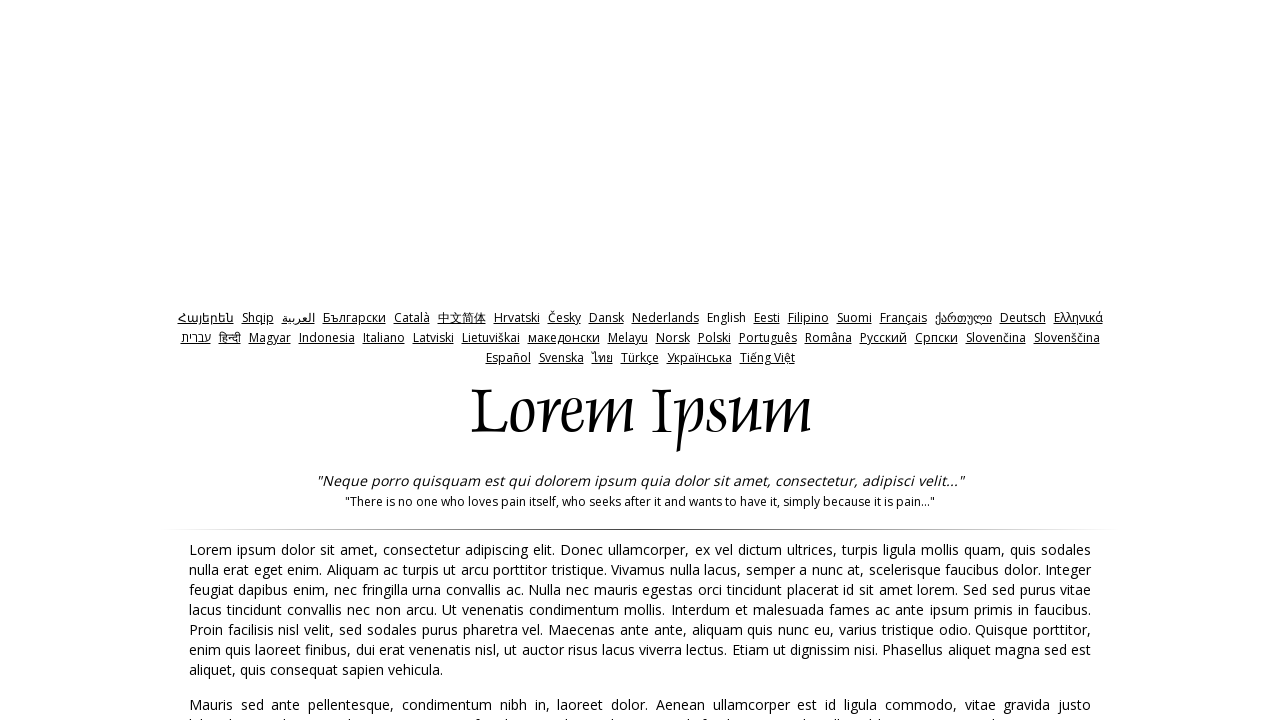

Waited for Lorem Ipsum paragraphs to load (iteration 3)
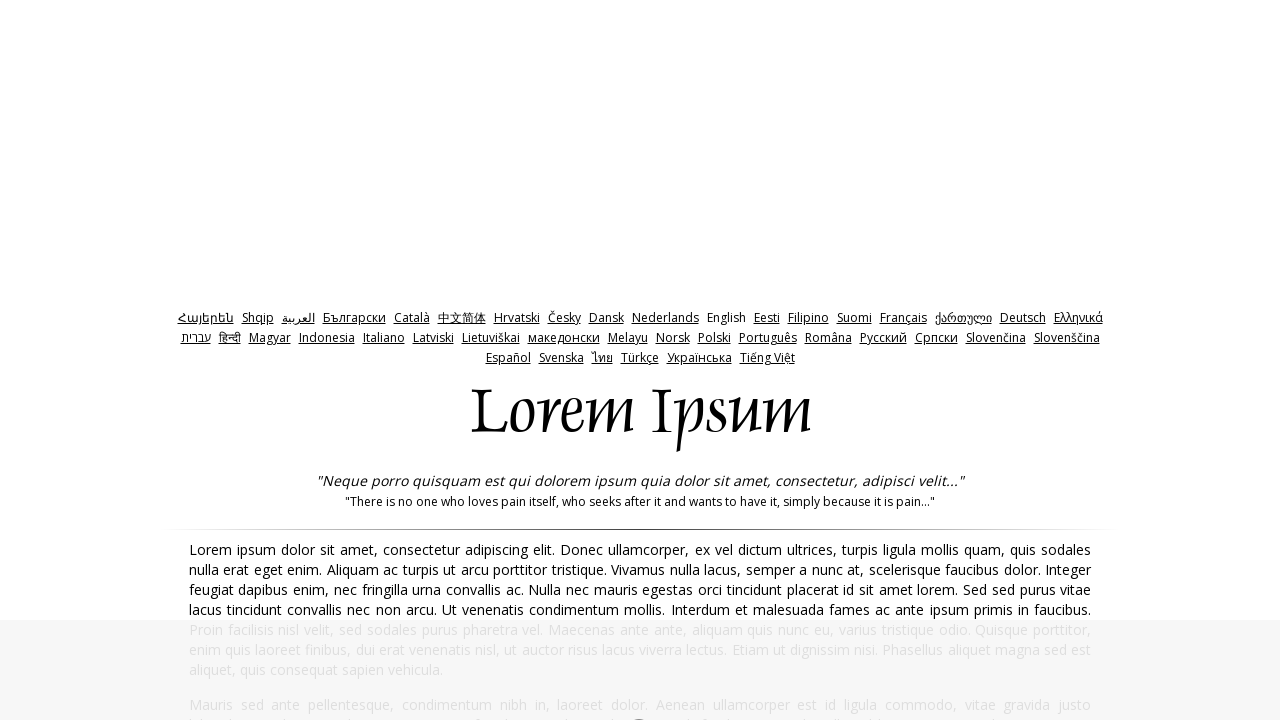

Navigated back to generator page (iteration 3)
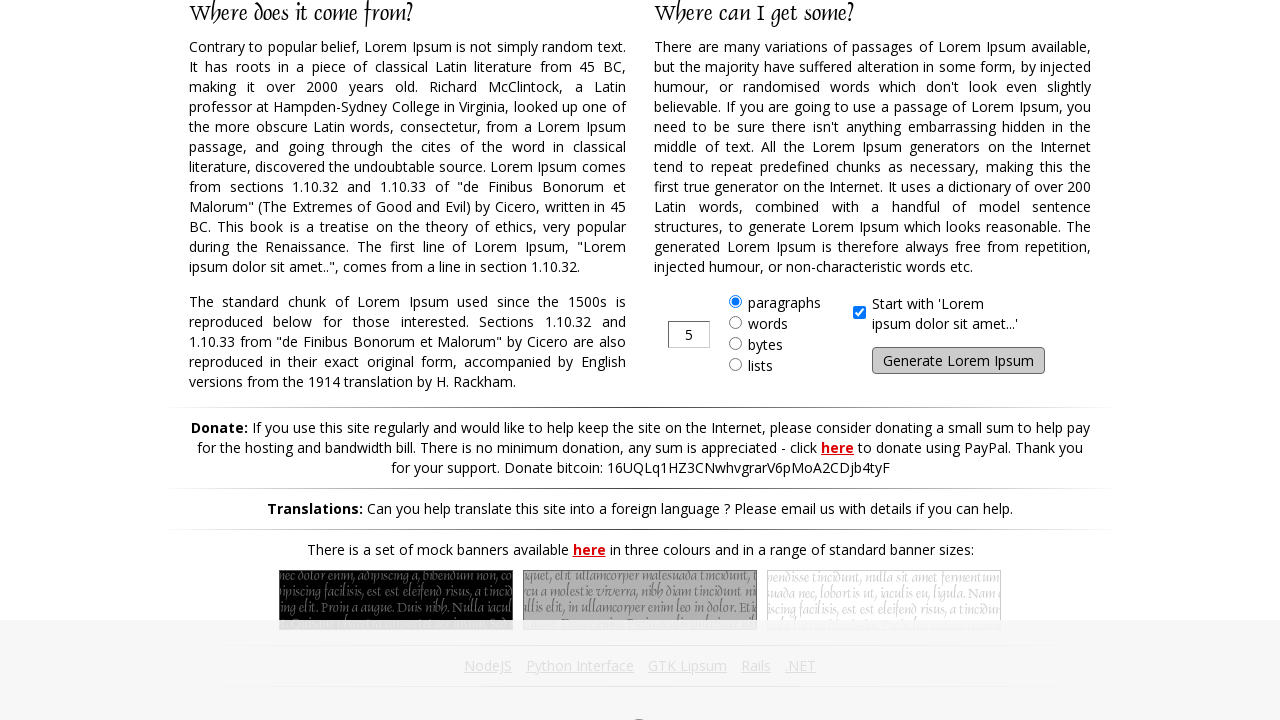

Waited for generate button to be available (iteration 3)
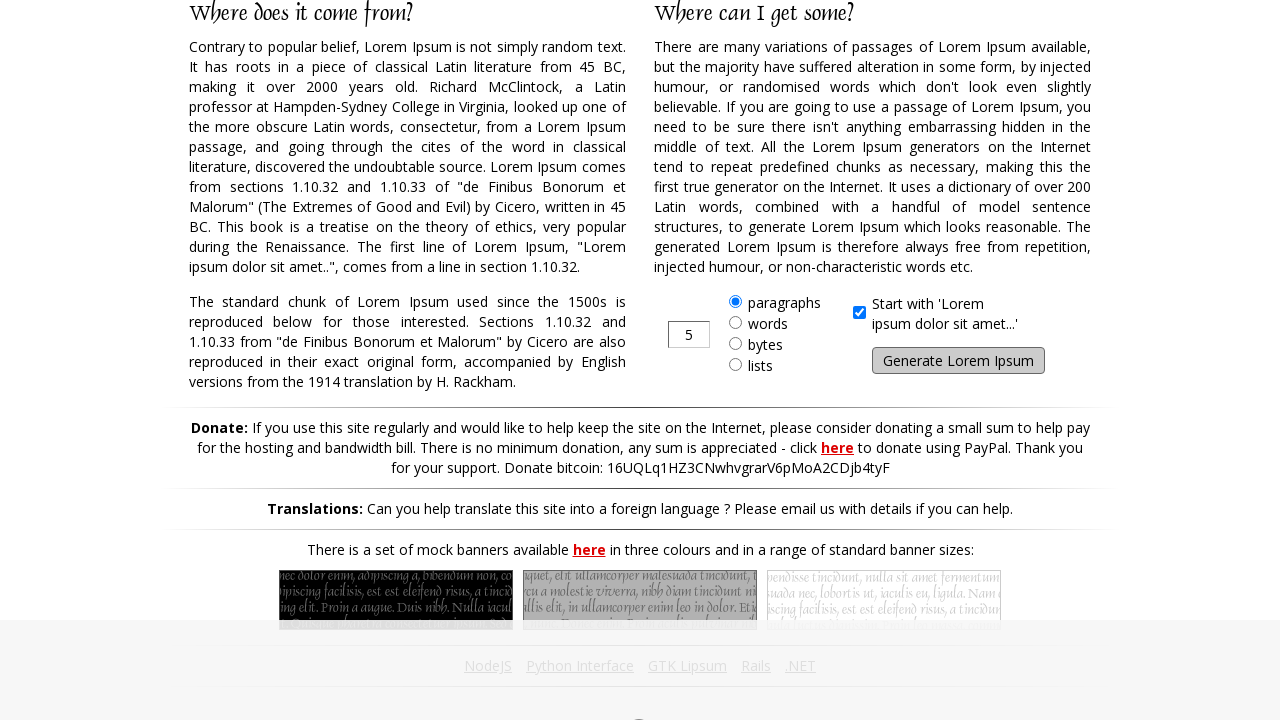

Clicked generate button (iteration 4) at (958, 361) on xpath=//div[@id='Panes']//input[@id='generate']
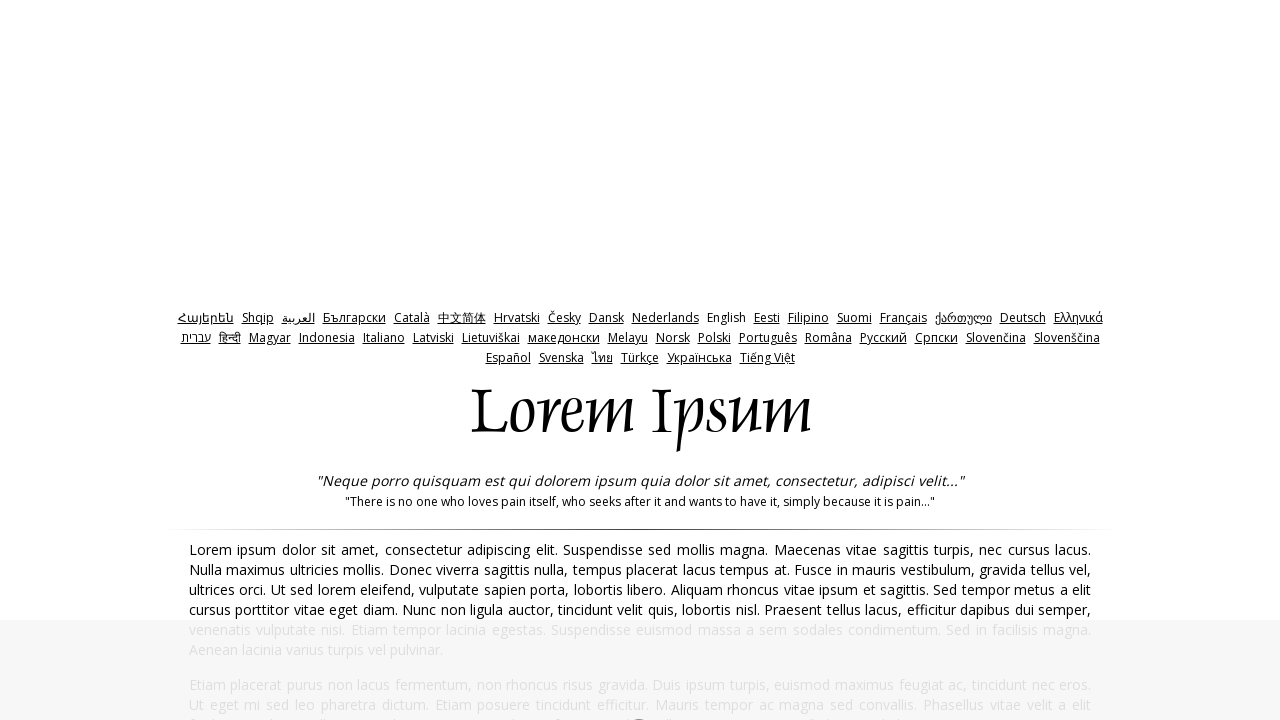

Waited for Lorem Ipsum paragraphs to load (iteration 4)
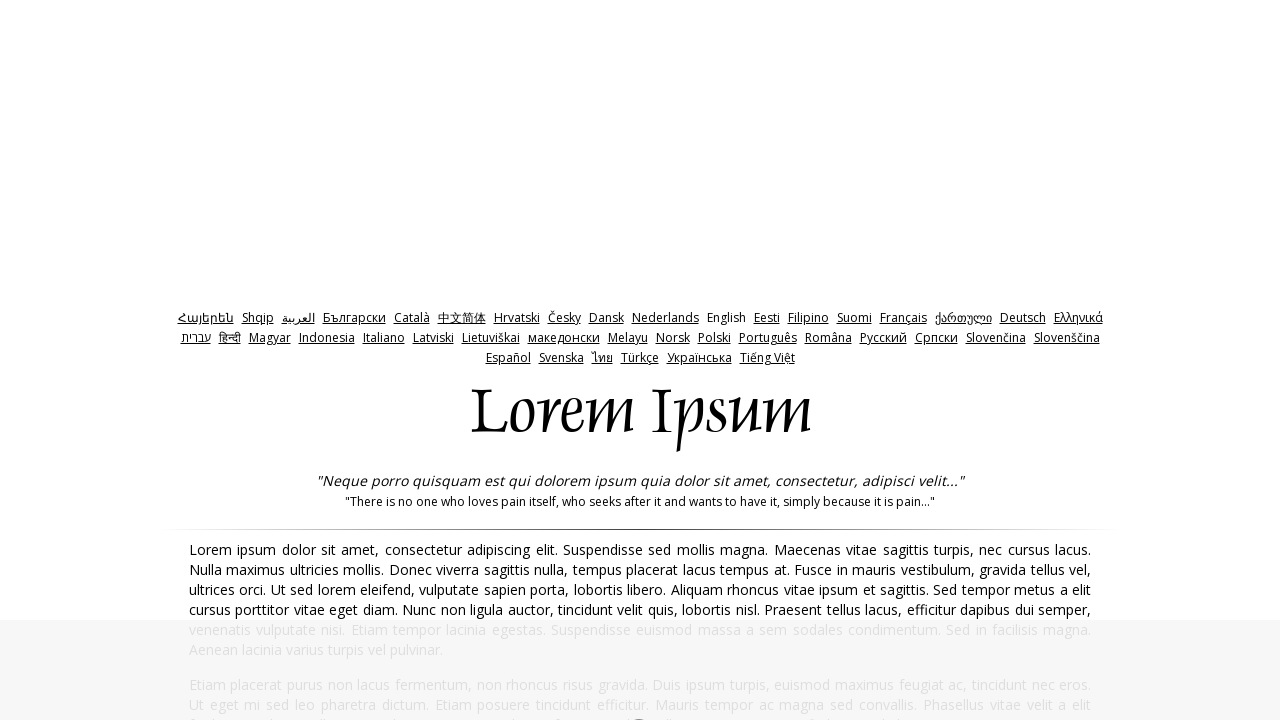

Navigated back to generator page (iteration 4)
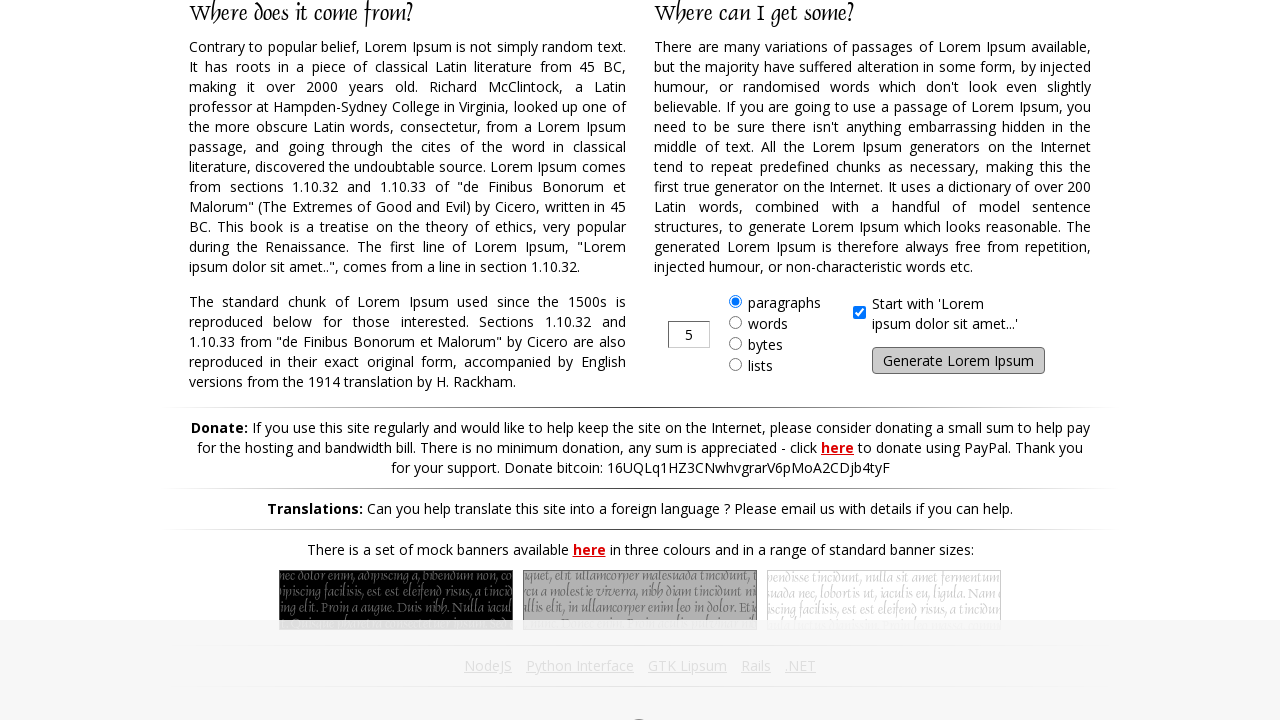

Waited for generate button to be available (iteration 4)
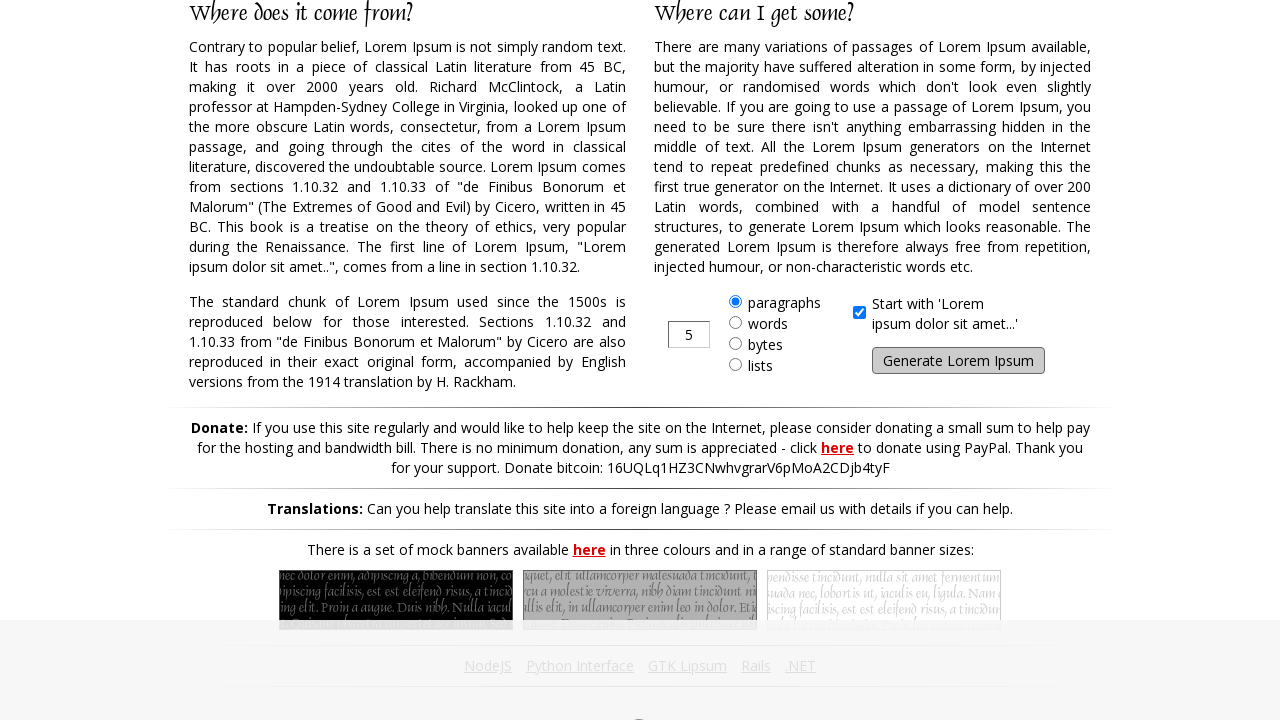

Clicked generate button (iteration 5) at (958, 361) on xpath=//div[@id='Panes']//input[@id='generate']
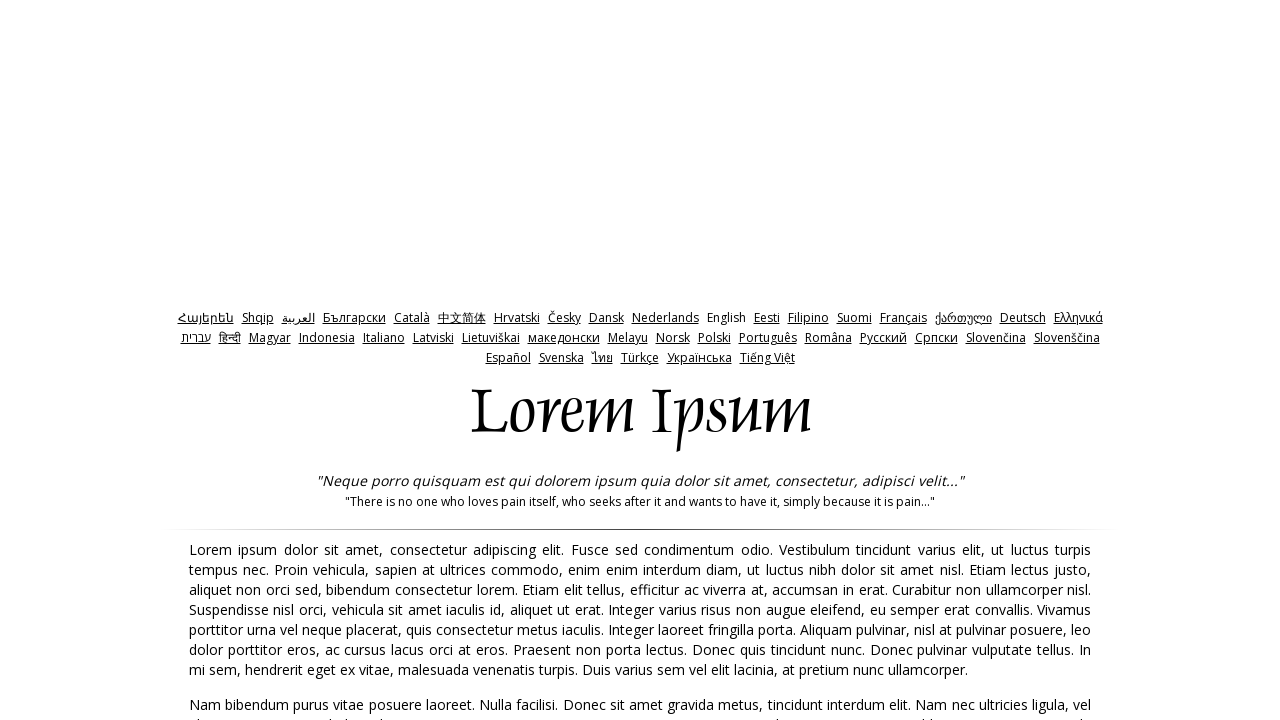

Waited for Lorem Ipsum paragraphs to load (iteration 5)
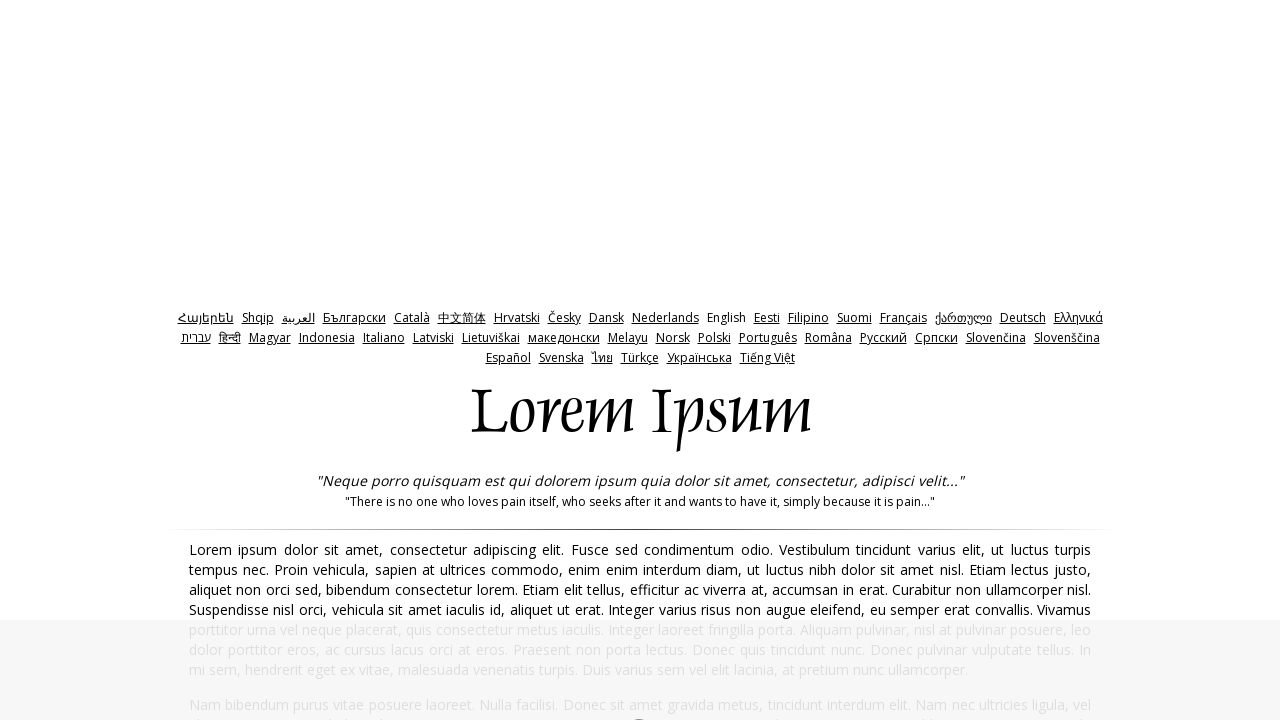

Navigated back to generator page (iteration 5)
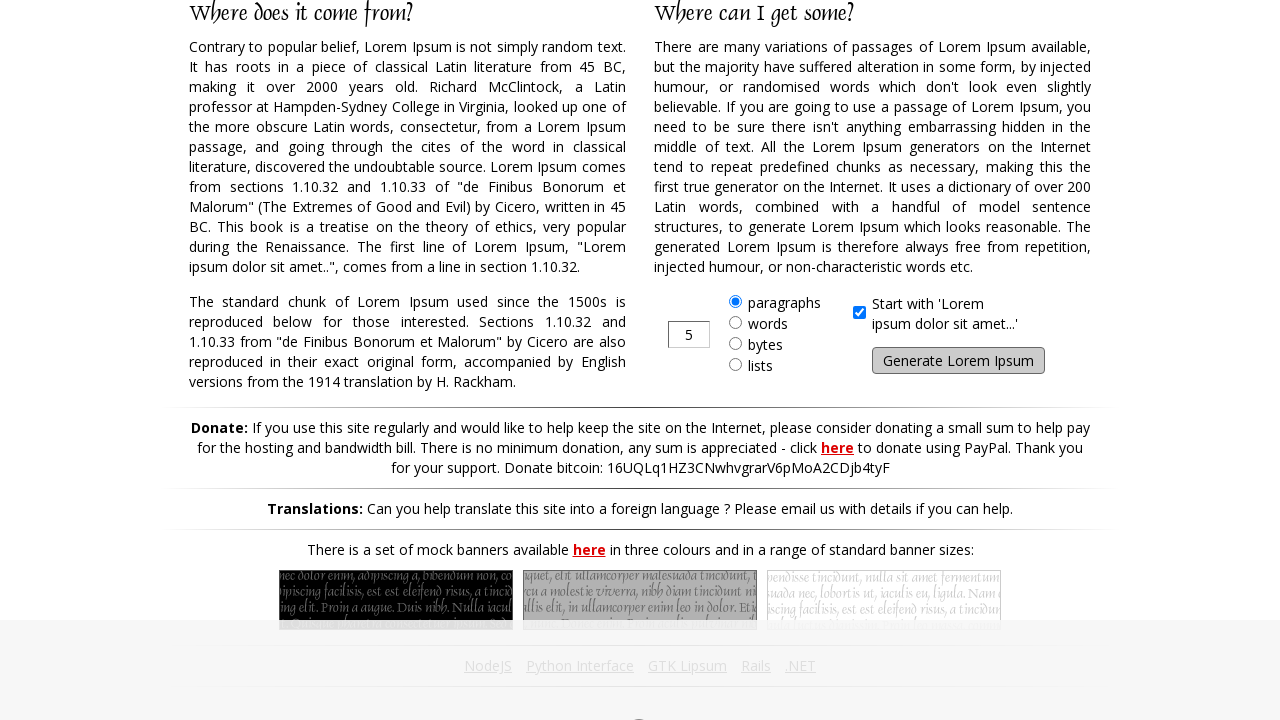

Waited for generate button to be available (iteration 5)
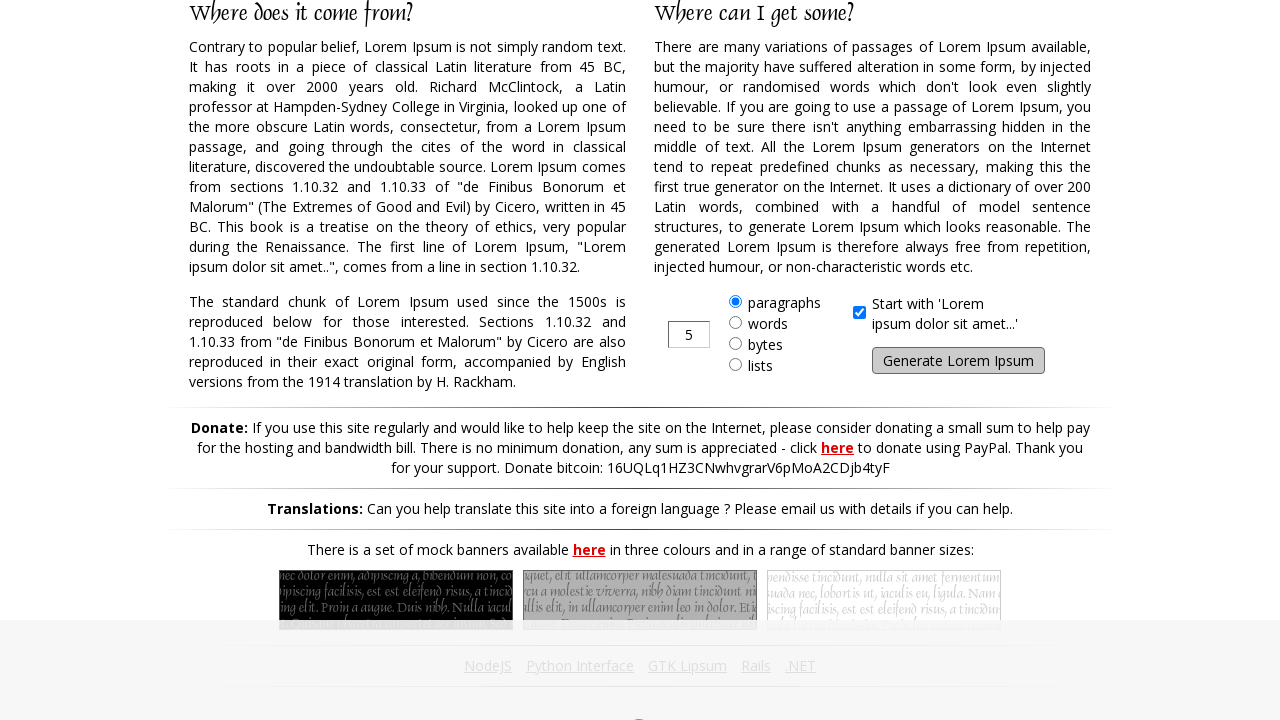

Clicked generate button (iteration 6) at (958, 361) on xpath=//div[@id='Panes']//input[@id='generate']
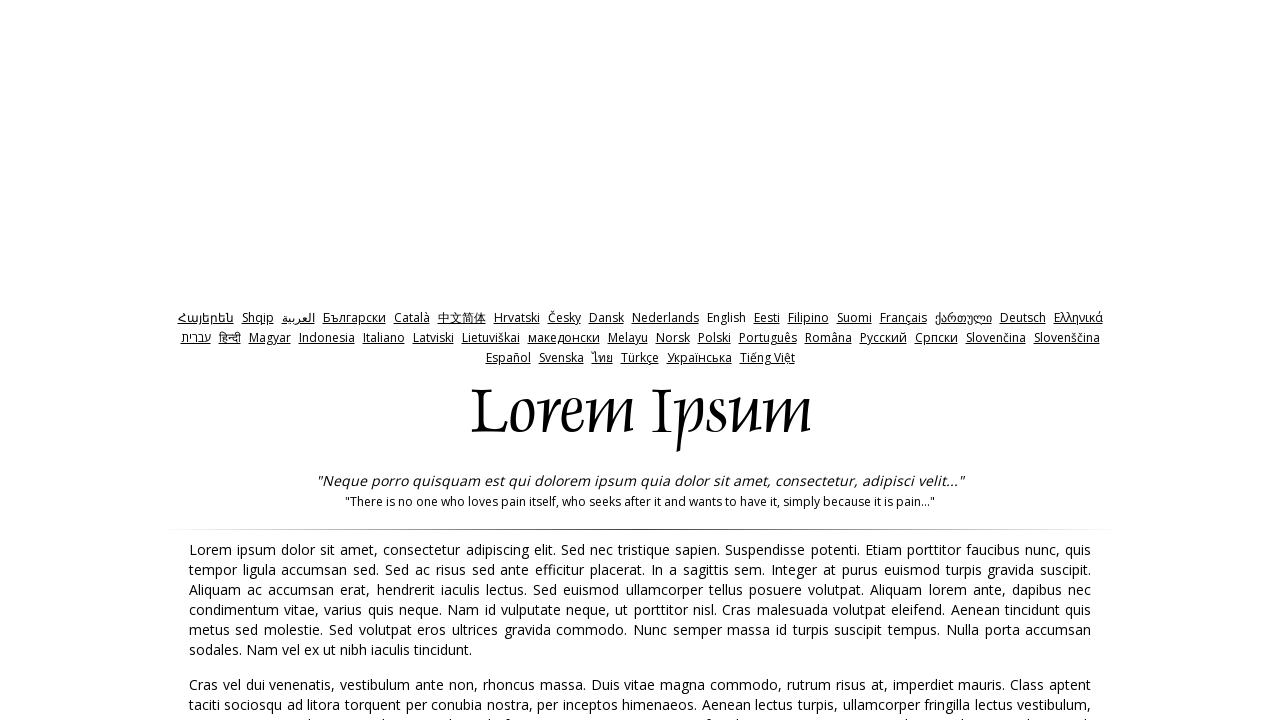

Waited for Lorem Ipsum paragraphs to load (iteration 6)
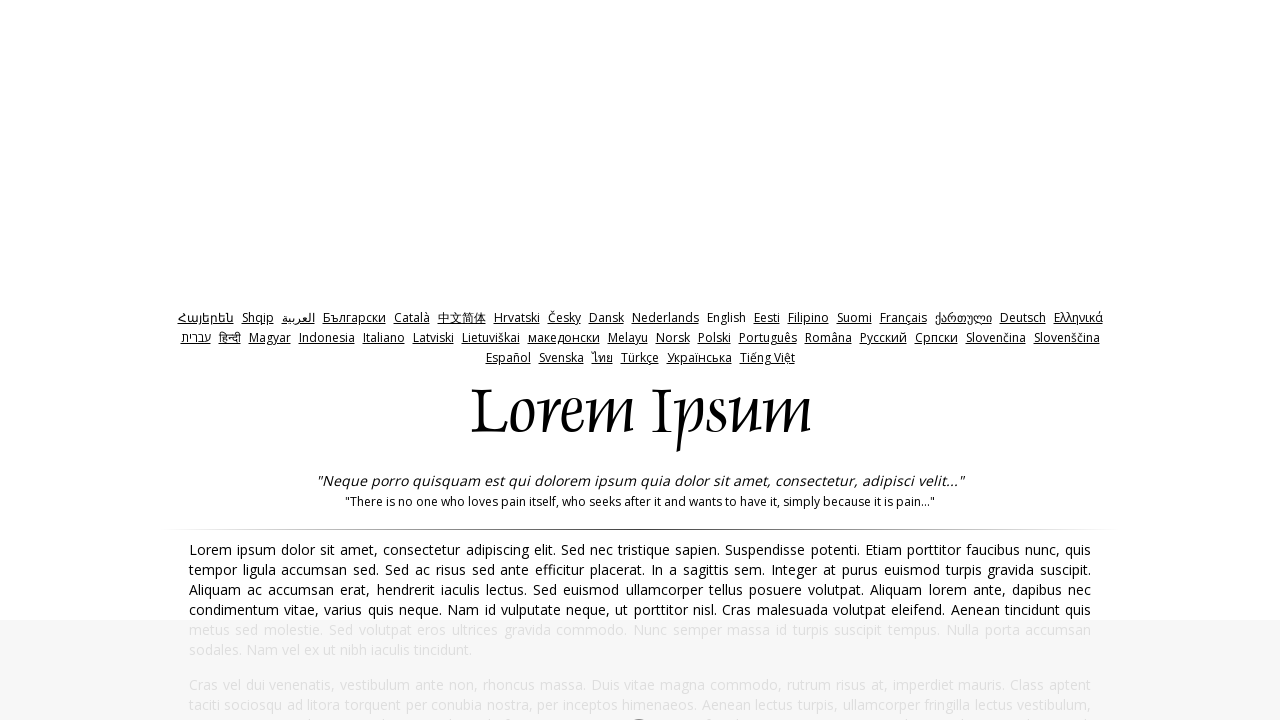

Navigated back to generator page (iteration 6)
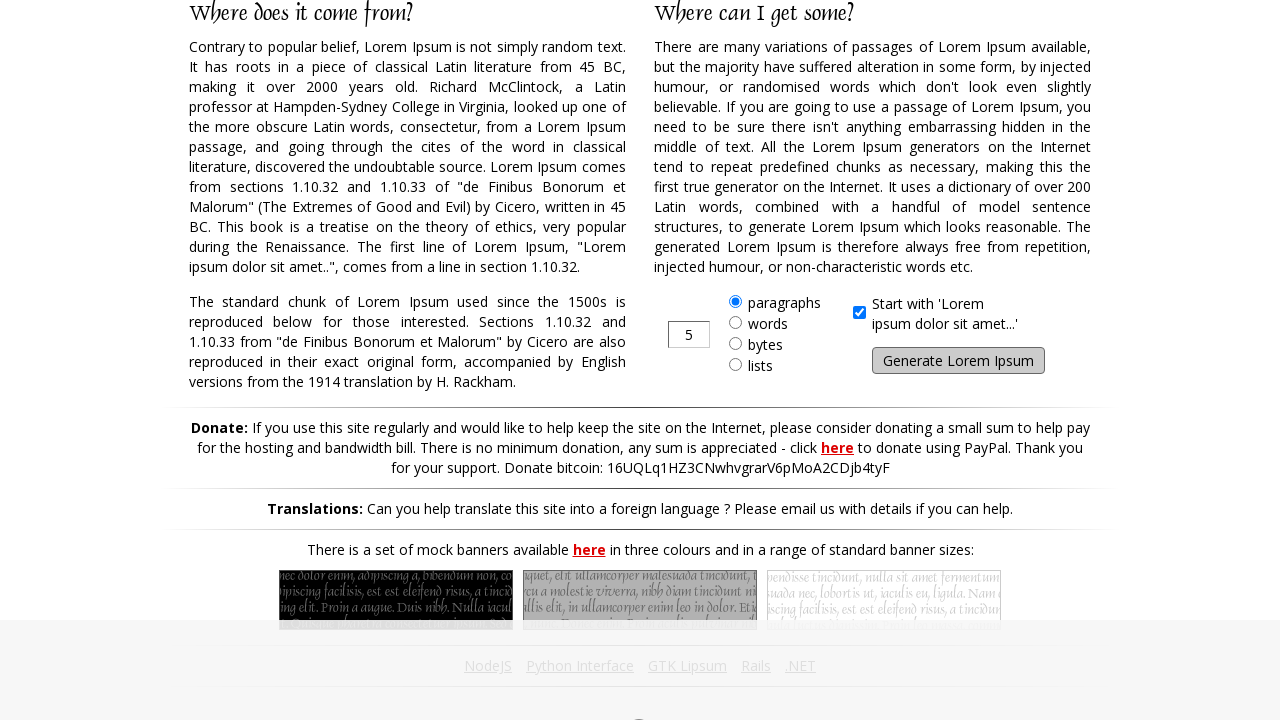

Waited for generate button to be available (iteration 6)
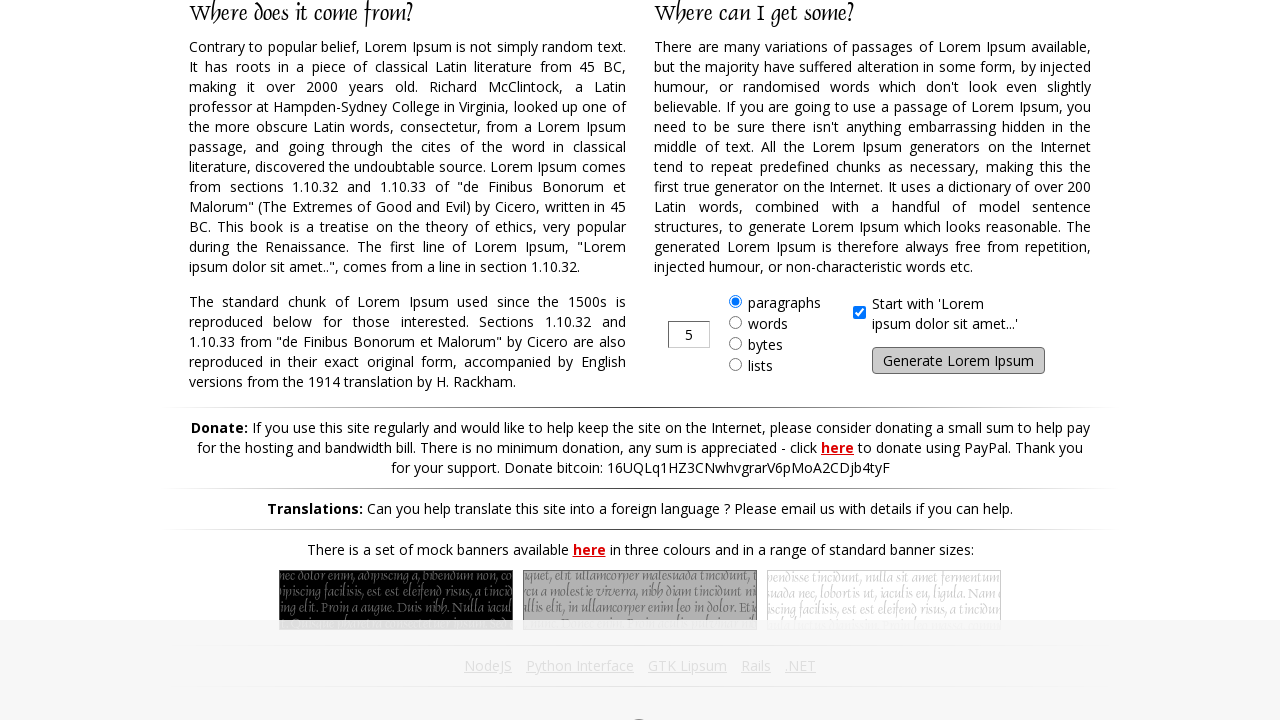

Clicked generate button (iteration 7) at (958, 361) on xpath=//div[@id='Panes']//input[@id='generate']
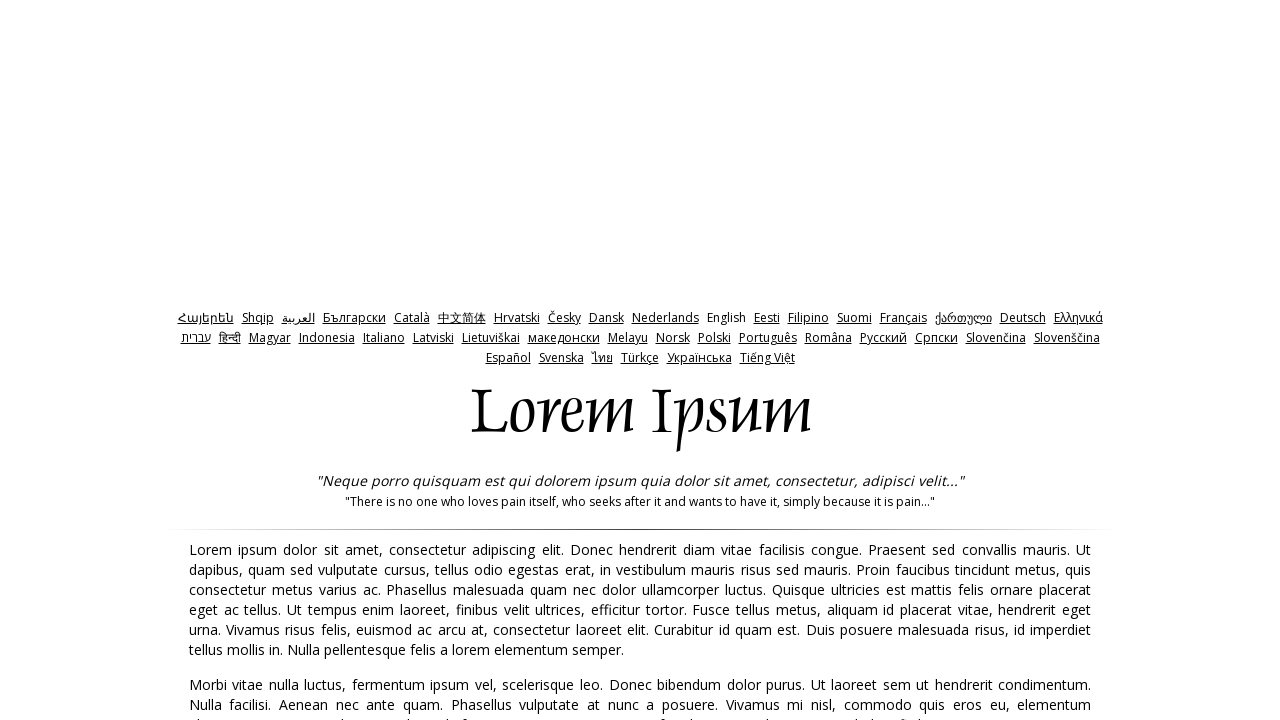

Waited for Lorem Ipsum paragraphs to load (iteration 7)
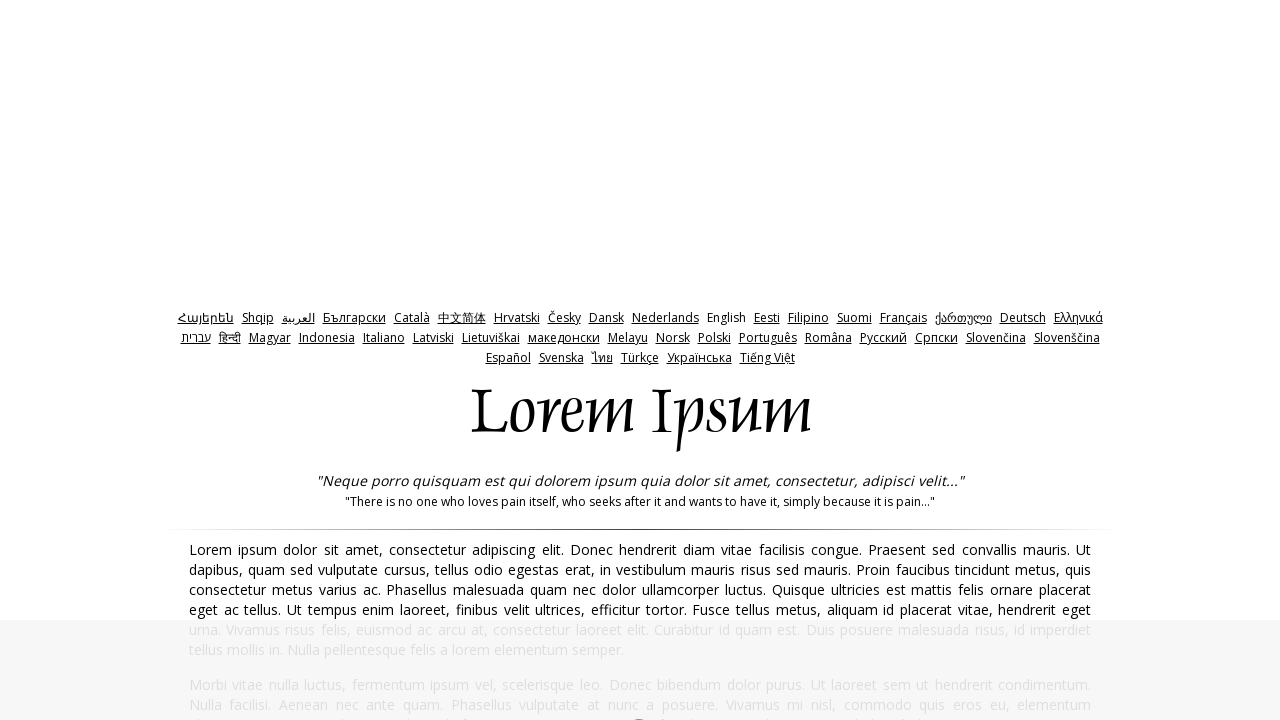

Navigated back to generator page (iteration 7)
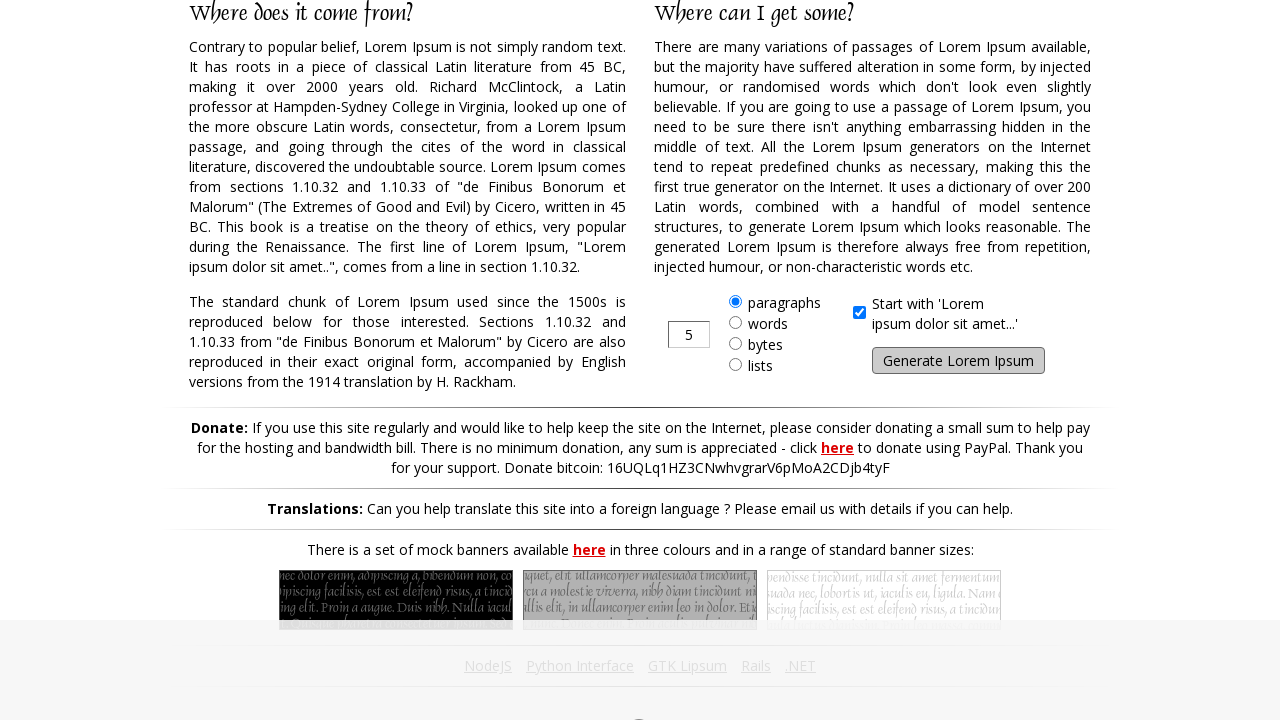

Waited for generate button to be available (iteration 7)
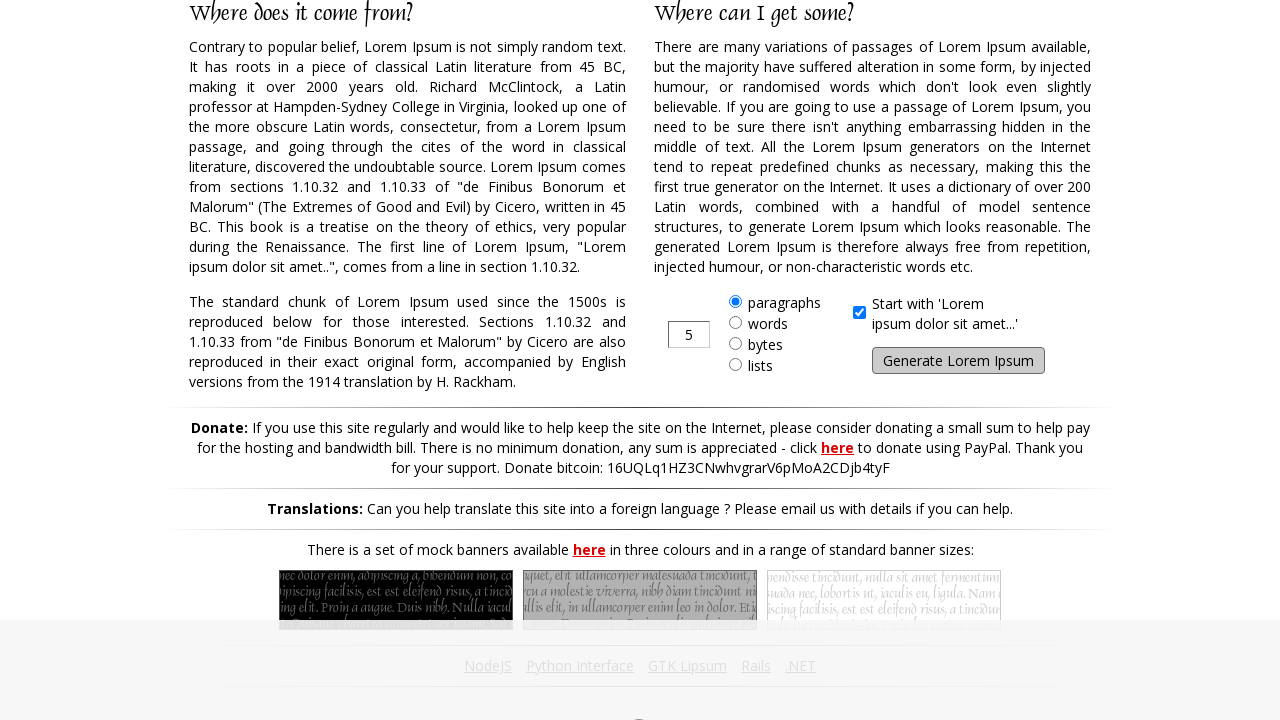

Clicked generate button (iteration 8) at (958, 361) on xpath=//div[@id='Panes']//input[@id='generate']
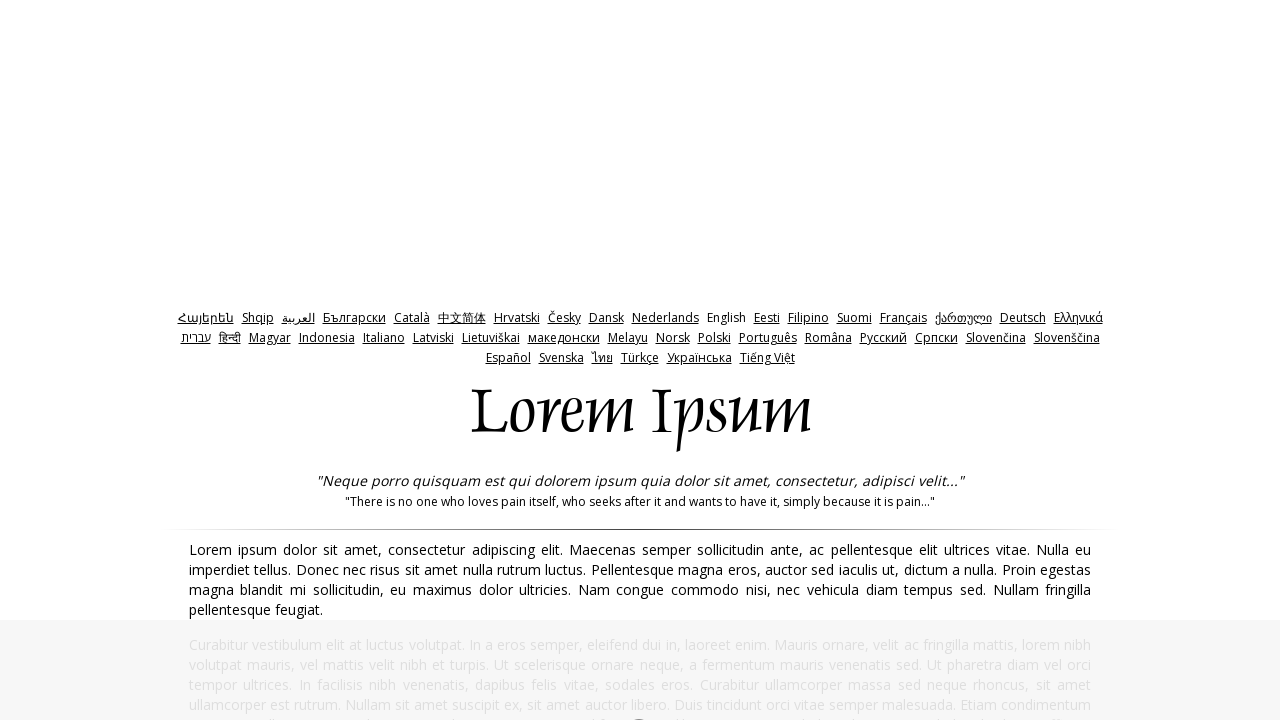

Waited for Lorem Ipsum paragraphs to load (iteration 8)
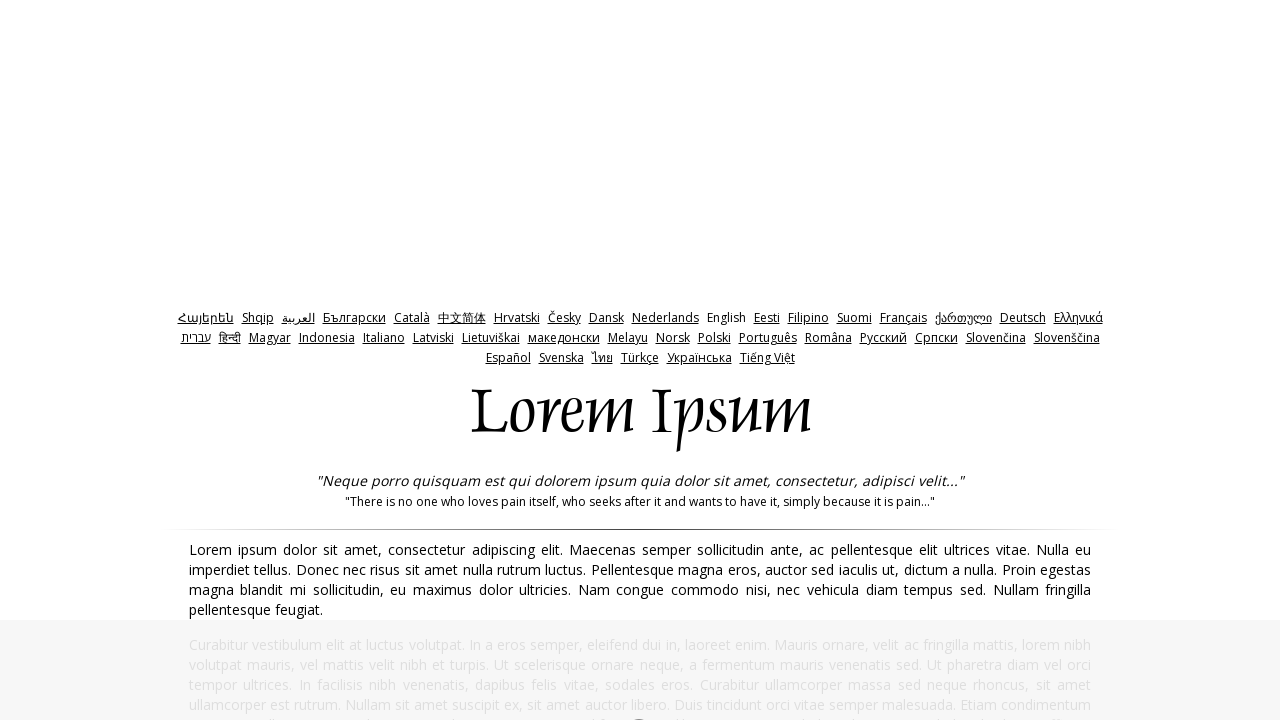

Navigated back to generator page (iteration 8)
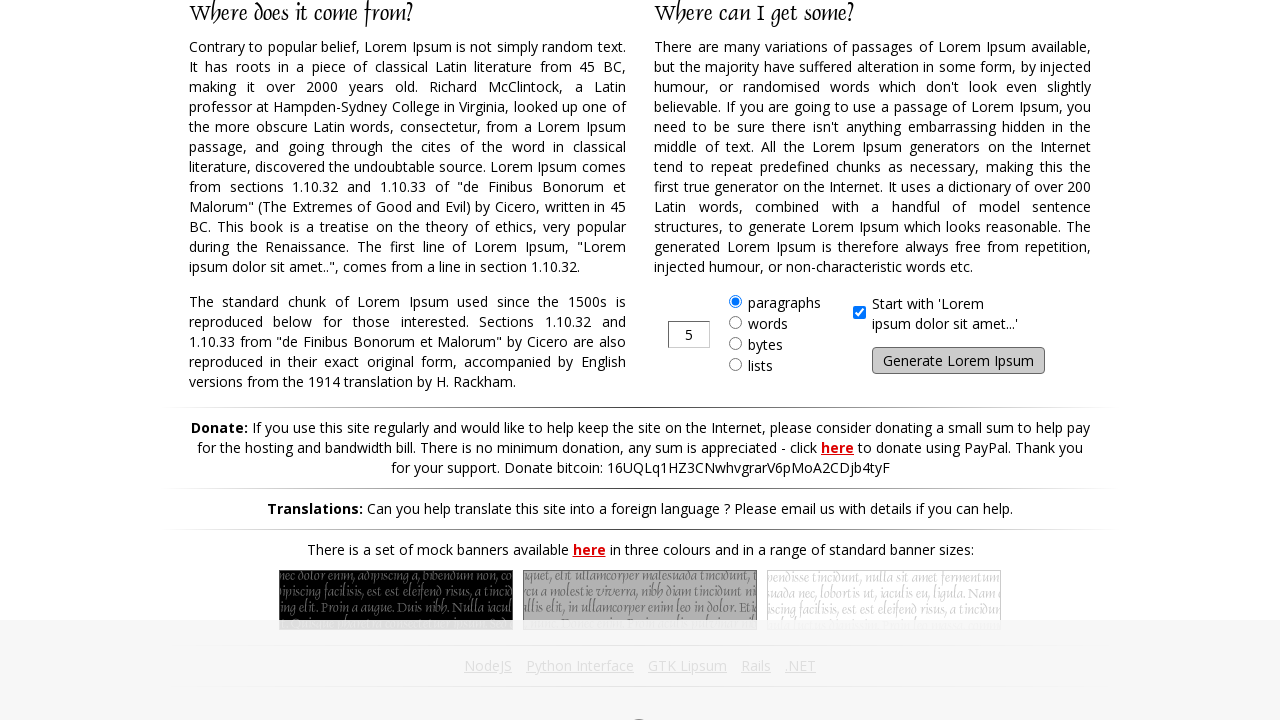

Waited for generate button to be available (iteration 8)
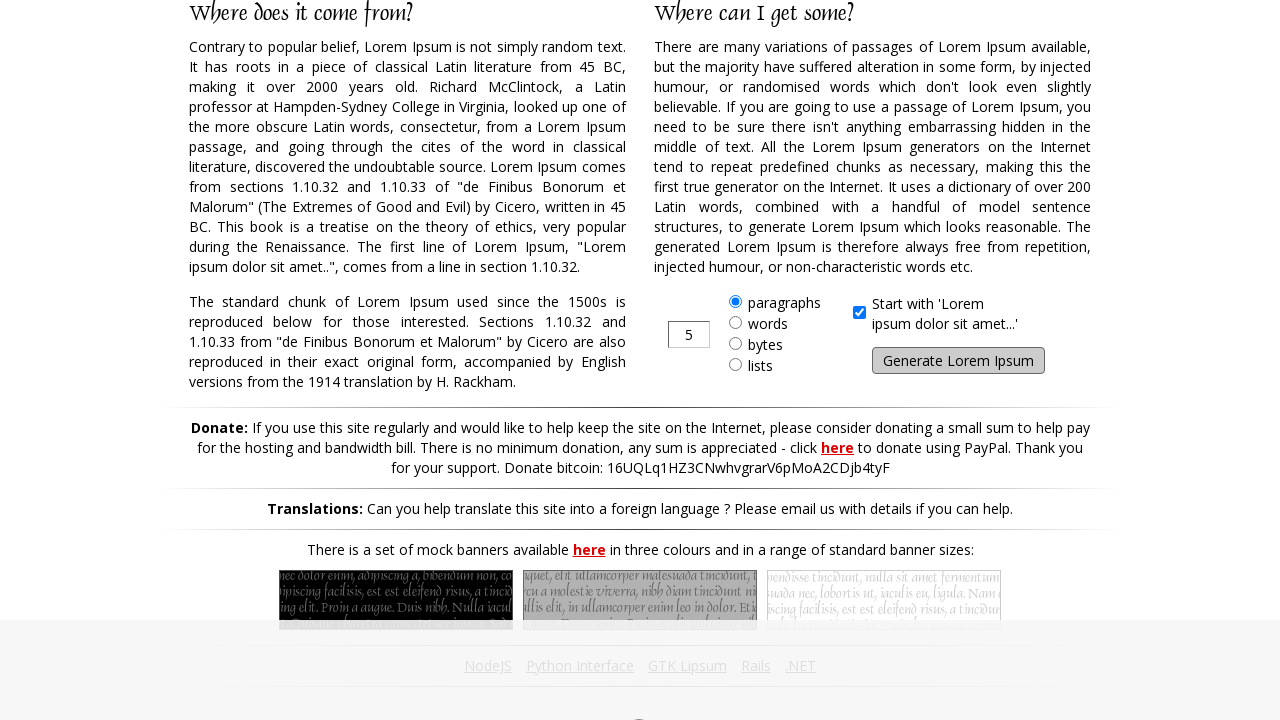

Clicked generate button (iteration 9) at (958, 361) on xpath=//div[@id='Panes']//input[@id='generate']
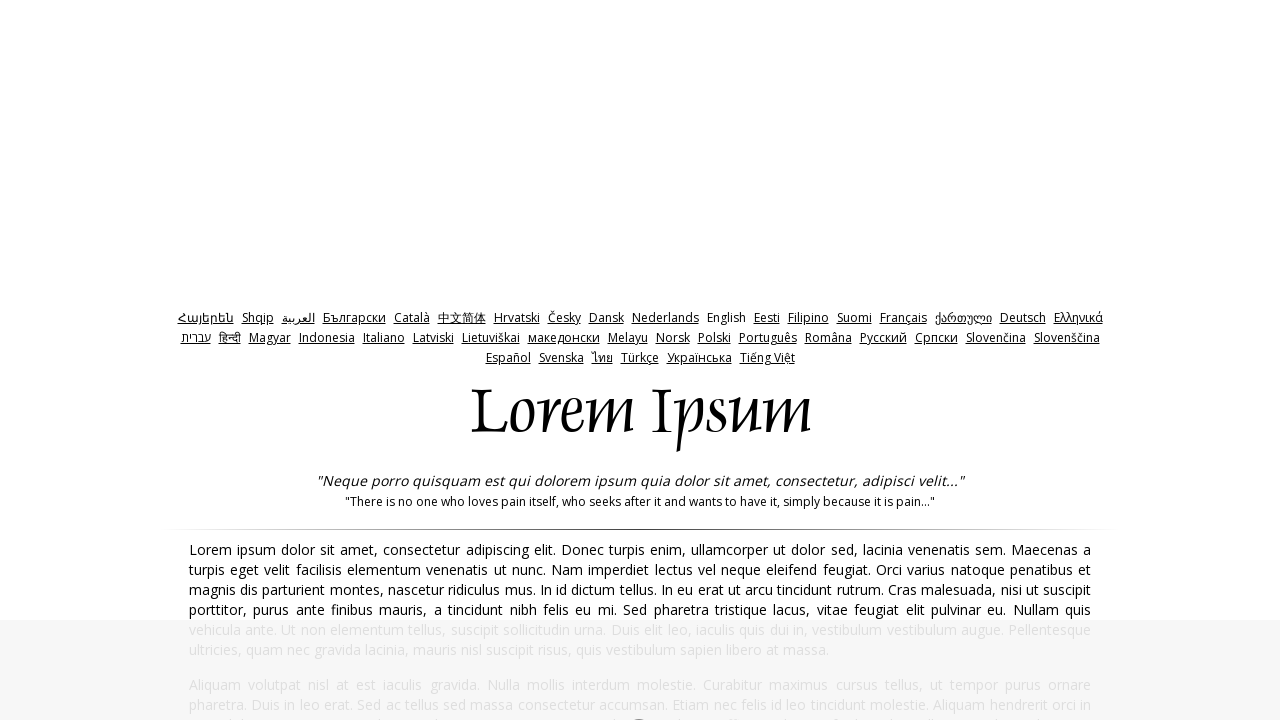

Waited for Lorem Ipsum paragraphs to load (iteration 9)
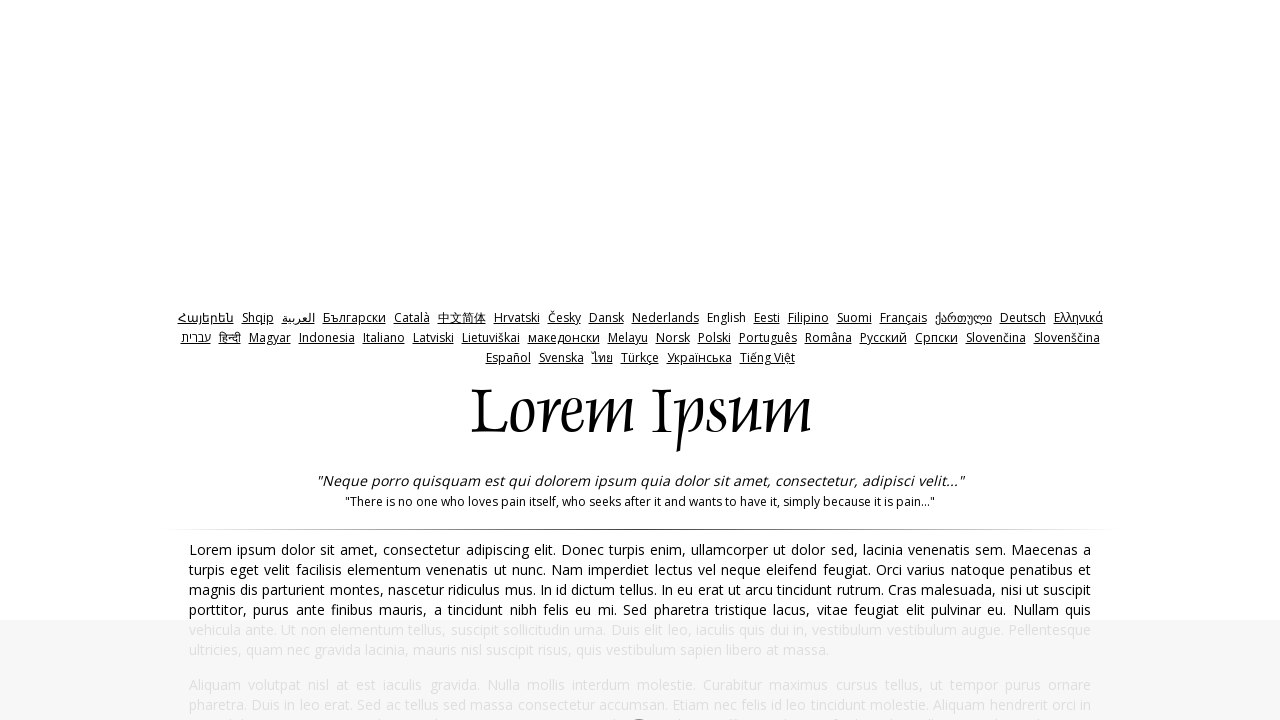

Navigated back to generator page (iteration 9)
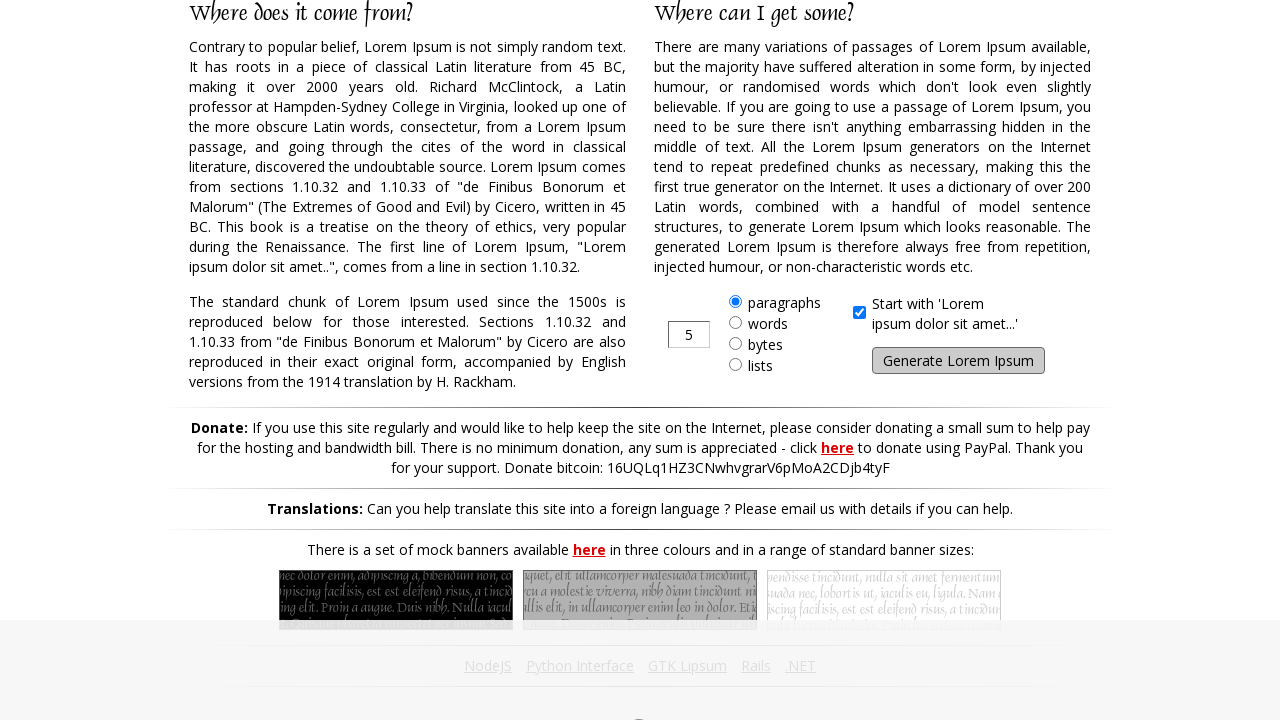

Waited for generate button to be available (iteration 9)
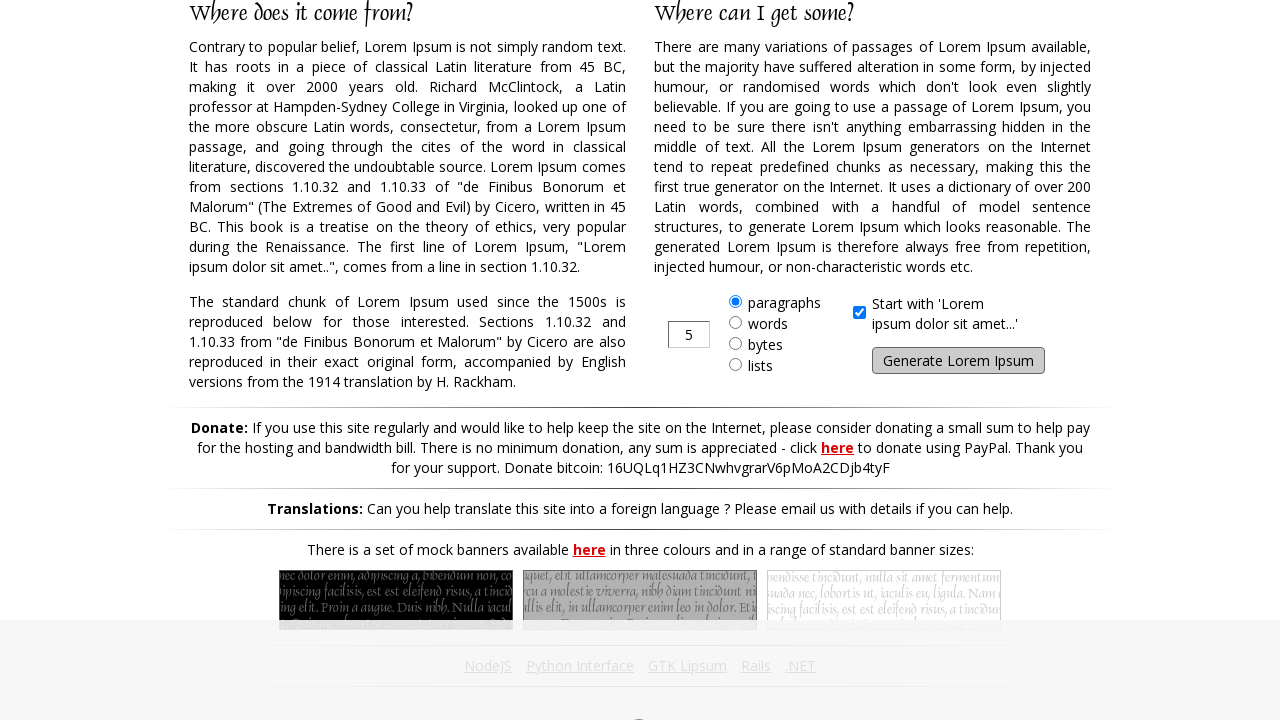

Clicked generate button (iteration 10) at (958, 361) on xpath=//div[@id='Panes']//input[@id='generate']
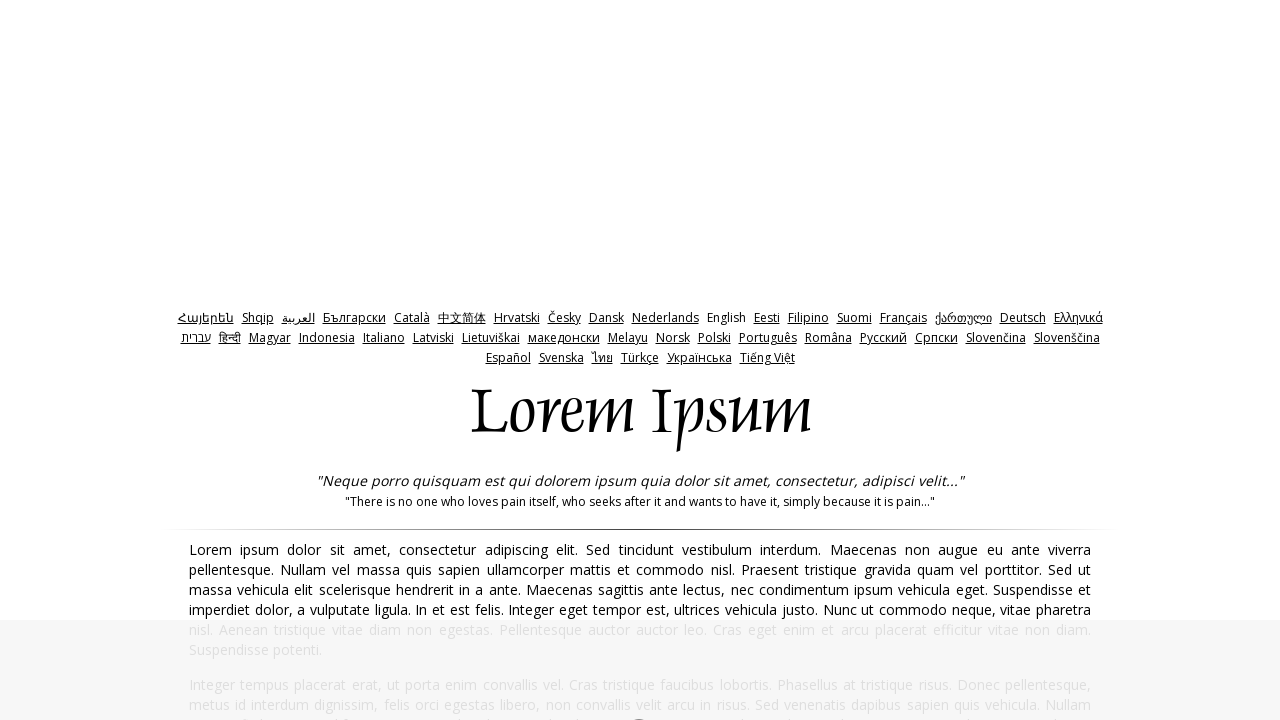

Waited for Lorem Ipsum paragraphs to load (iteration 10)
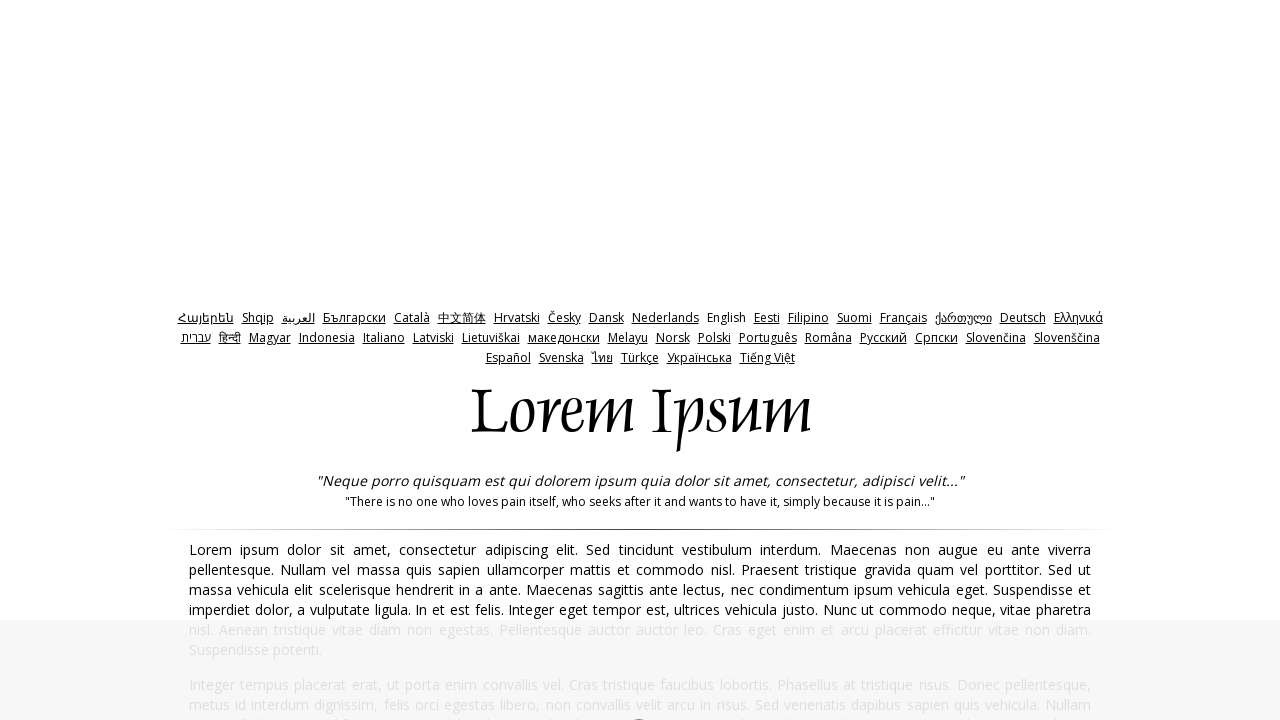

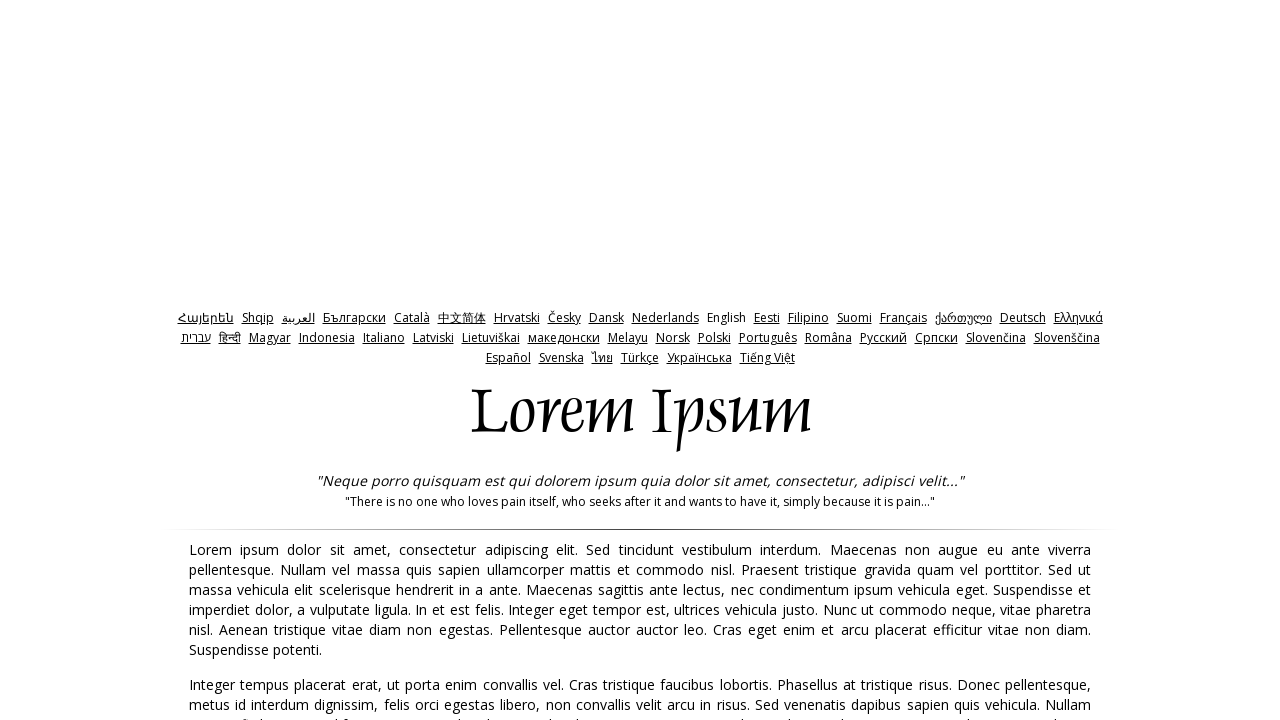